Tests infinite scrolling functionality by scrolling to the bottom of the page until all content is loaded

Starting URL: https://www.scrapingcourse.com/infinite-scrolling

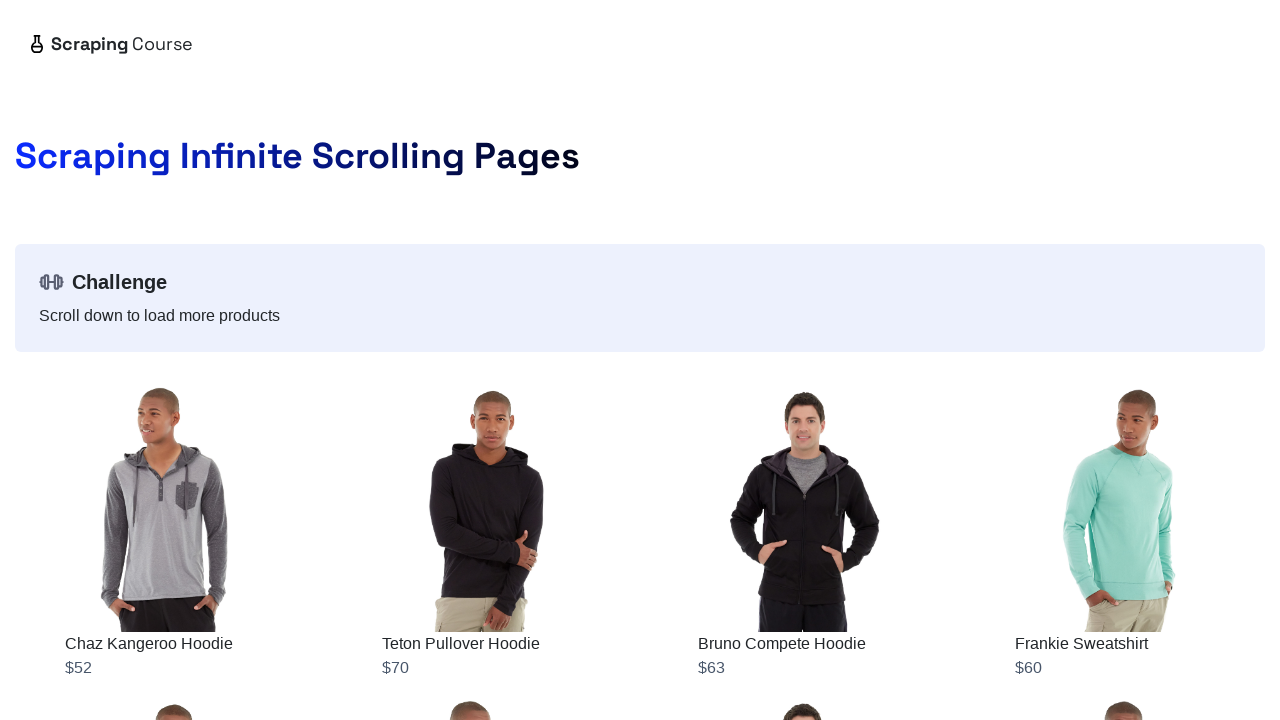

Retrieved initial page height
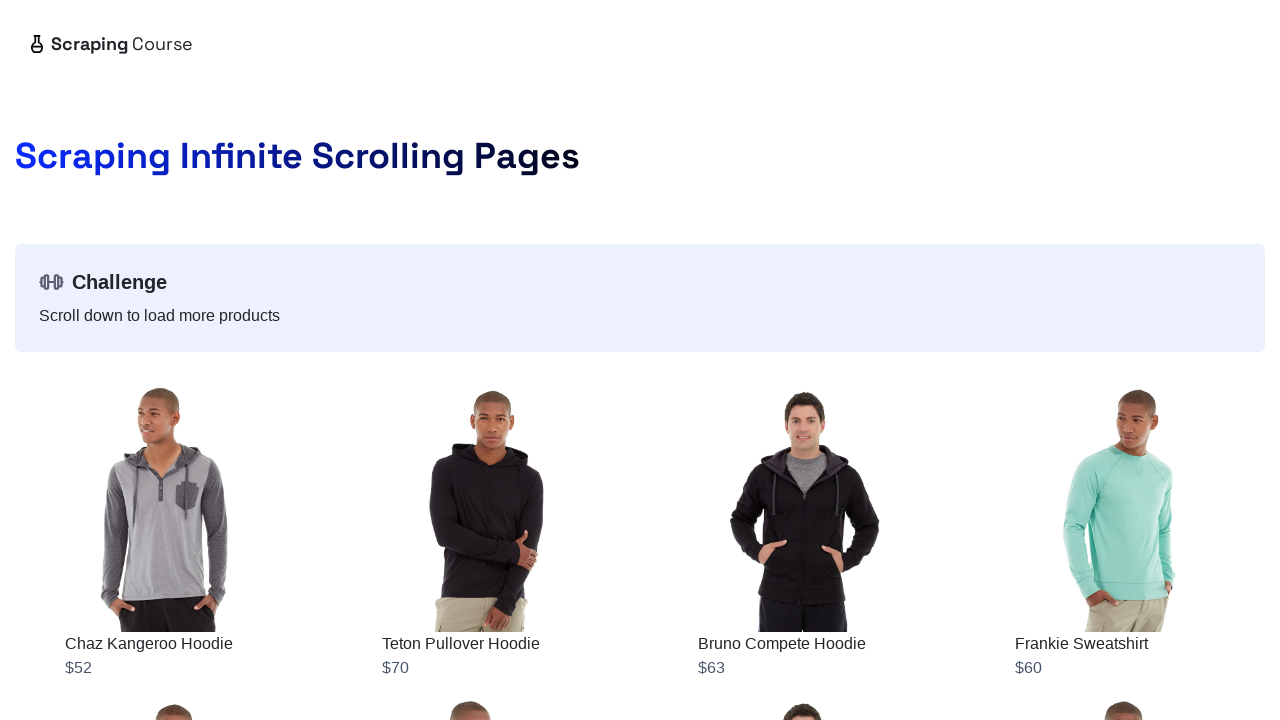

Scrolled to bottom of page
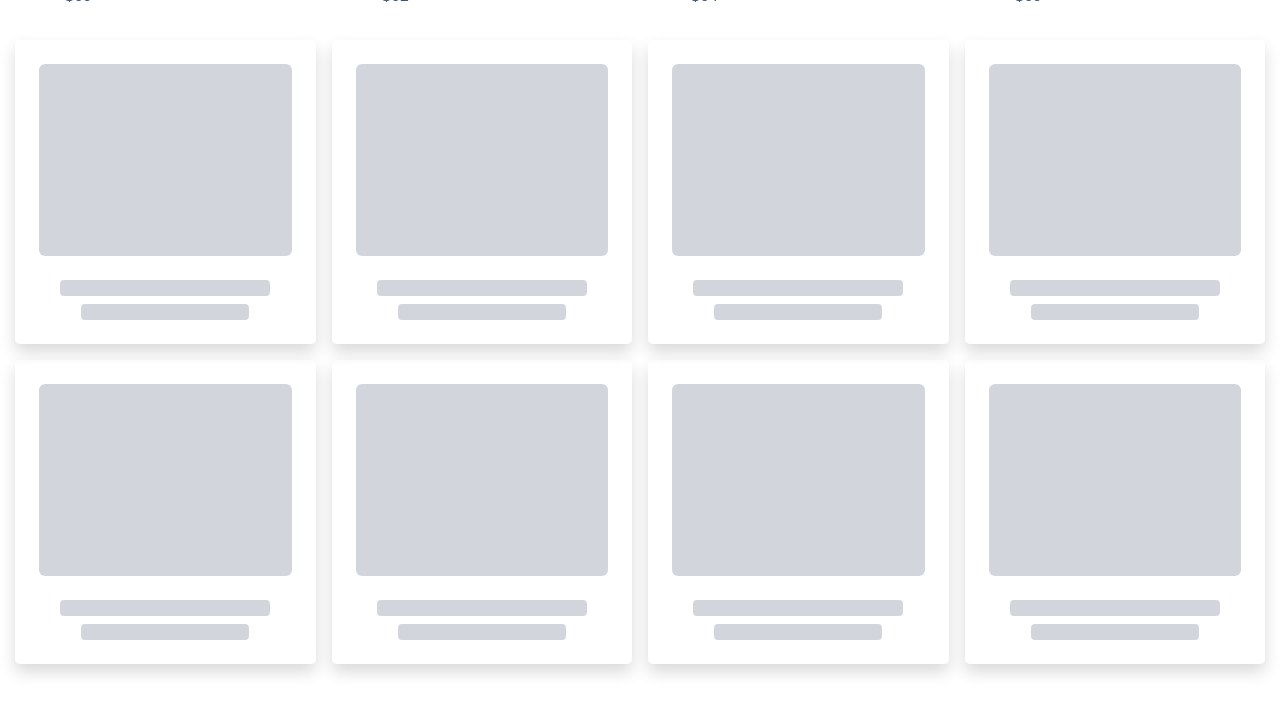

Waited 2 seconds for new content to load
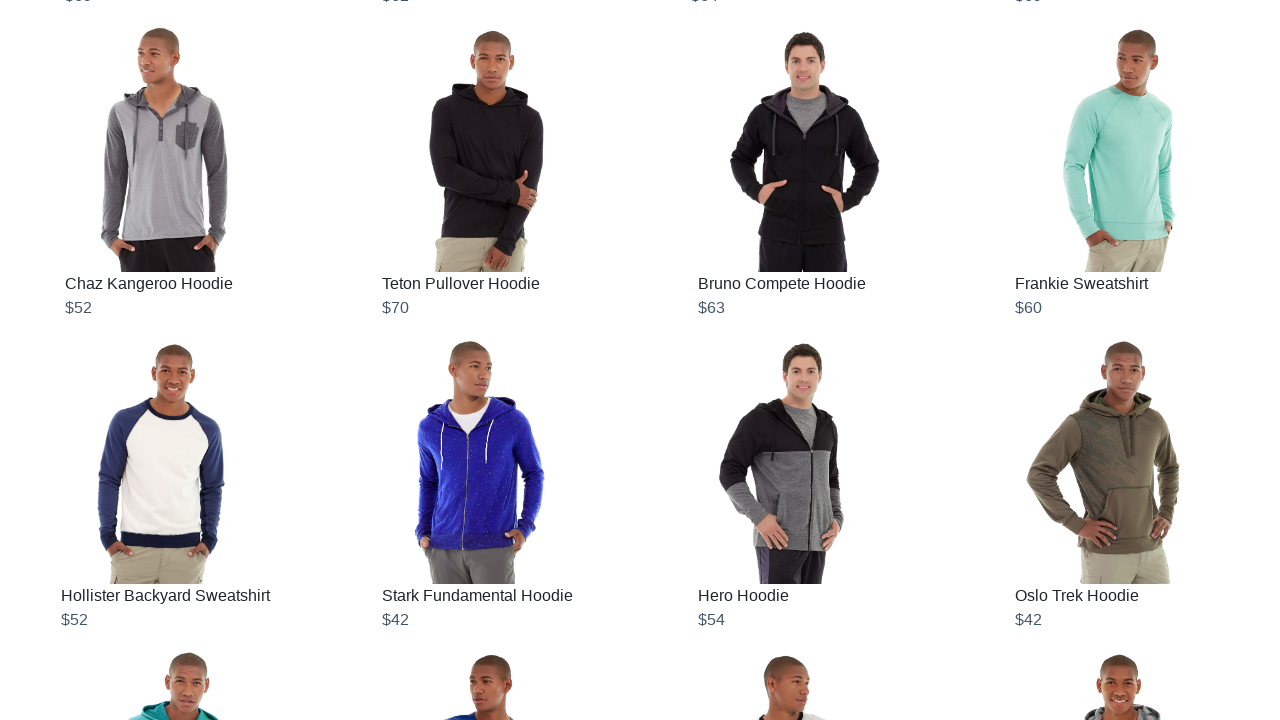

Retrieved new page height after scroll
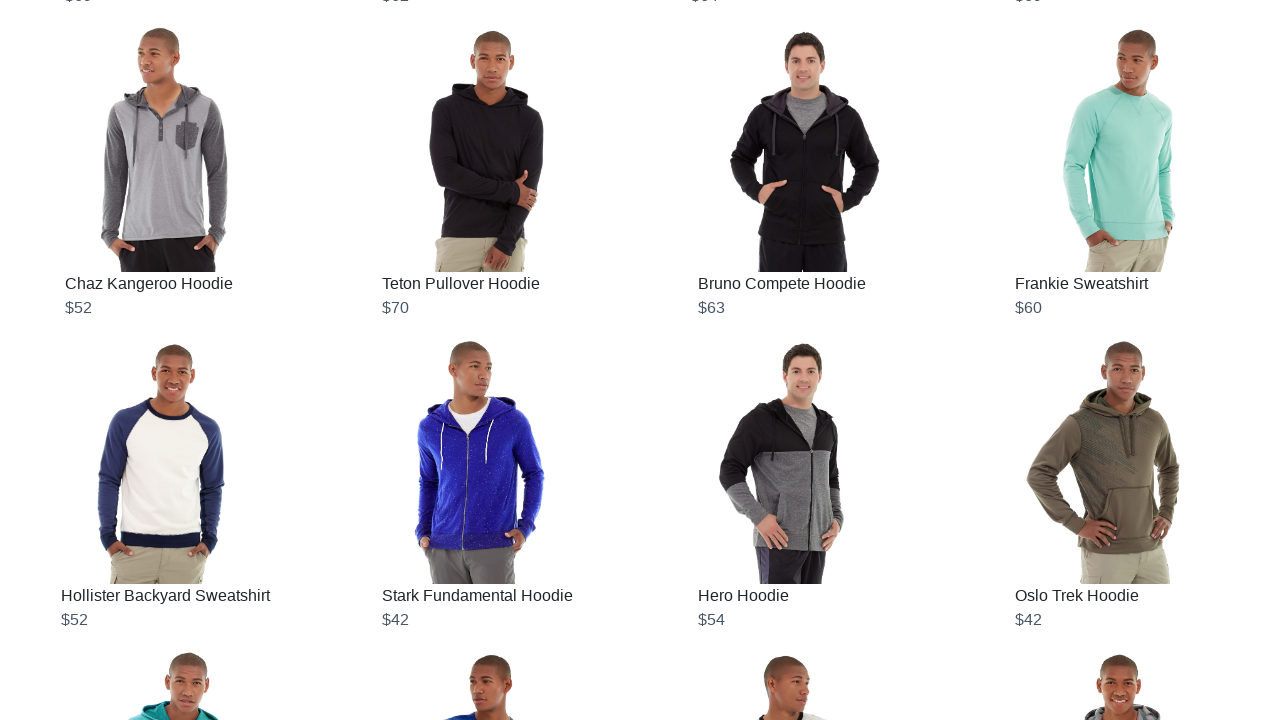

Scrolled to bottom of page
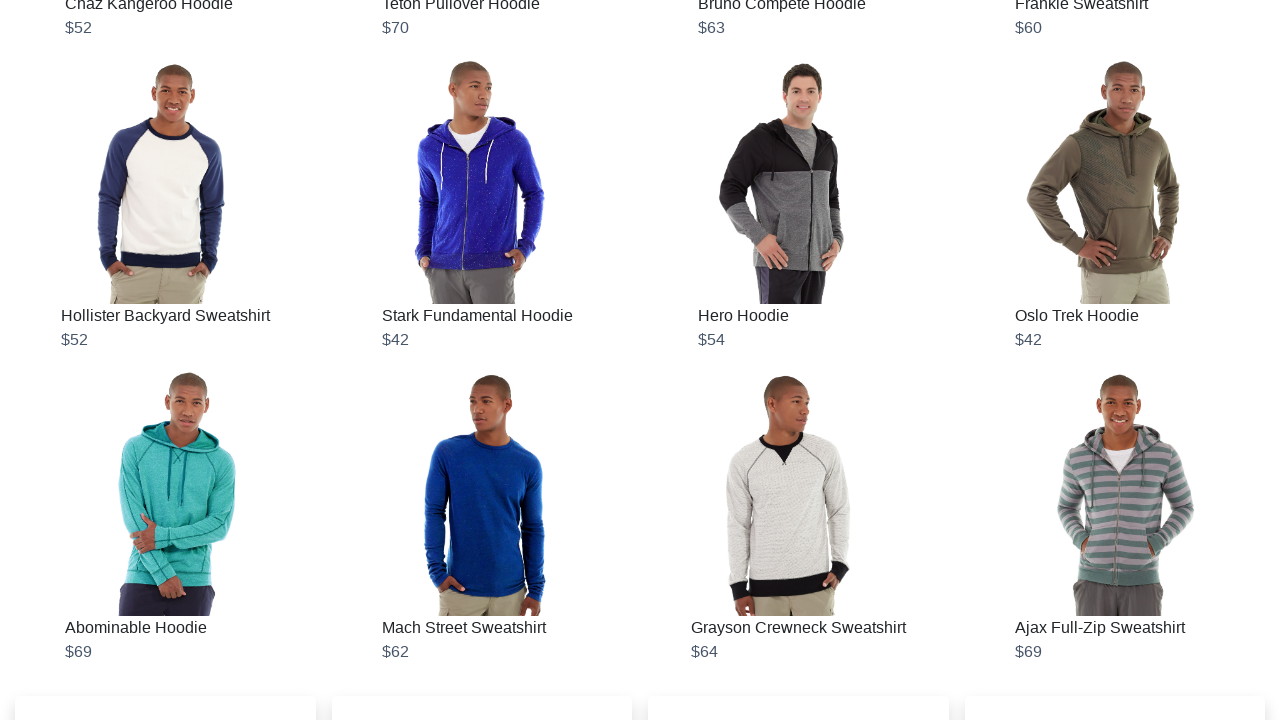

Waited 2 seconds for new content to load
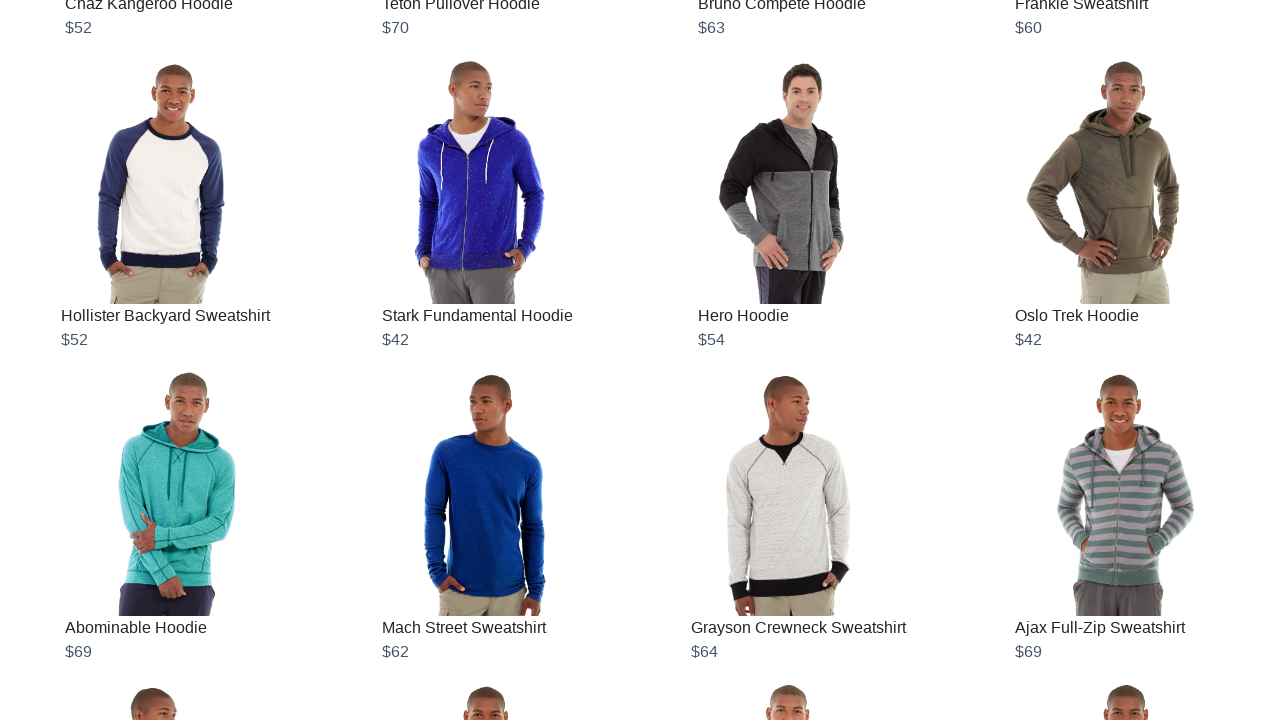

Retrieved new page height after scroll
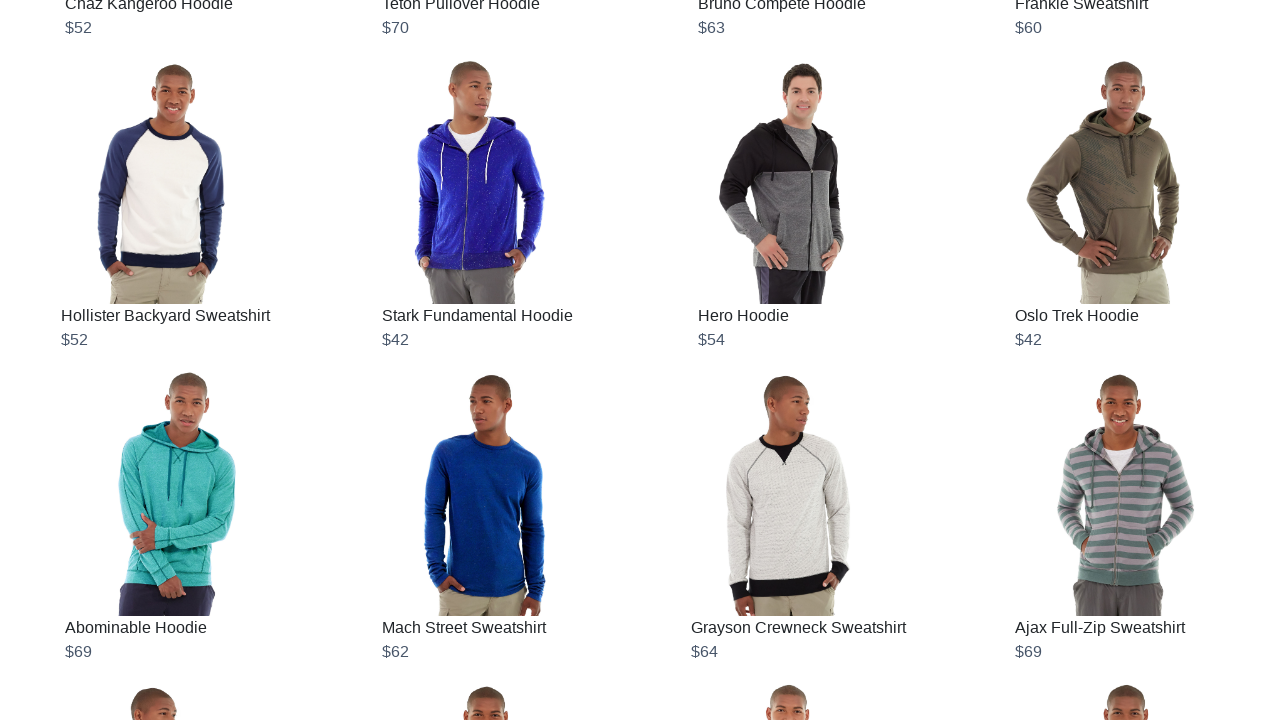

Scrolled to bottom of page
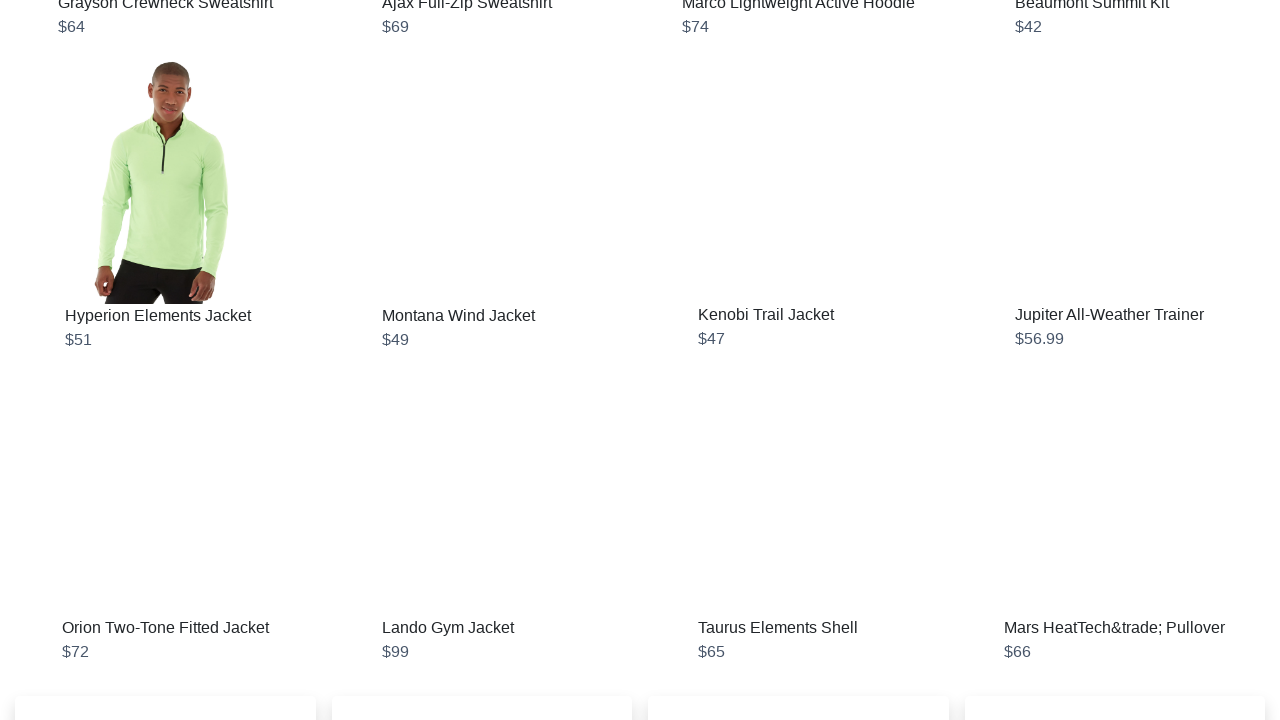

Waited 2 seconds for new content to load
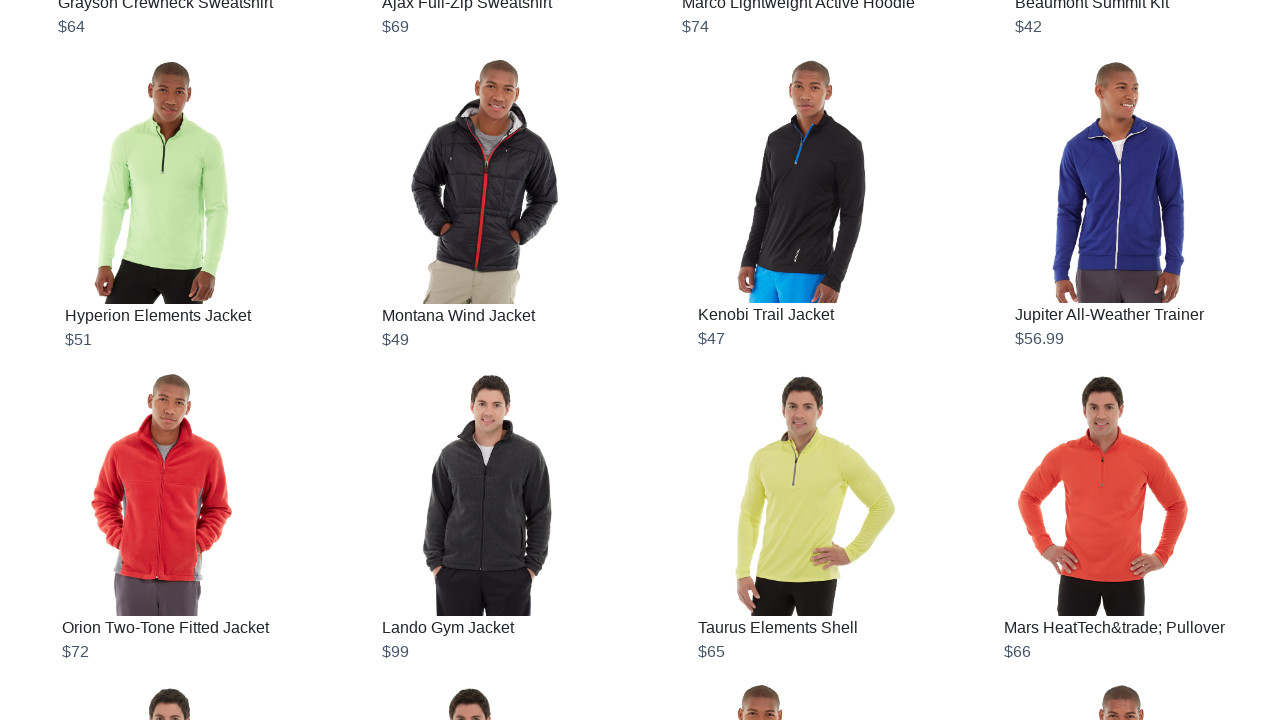

Retrieved new page height after scroll
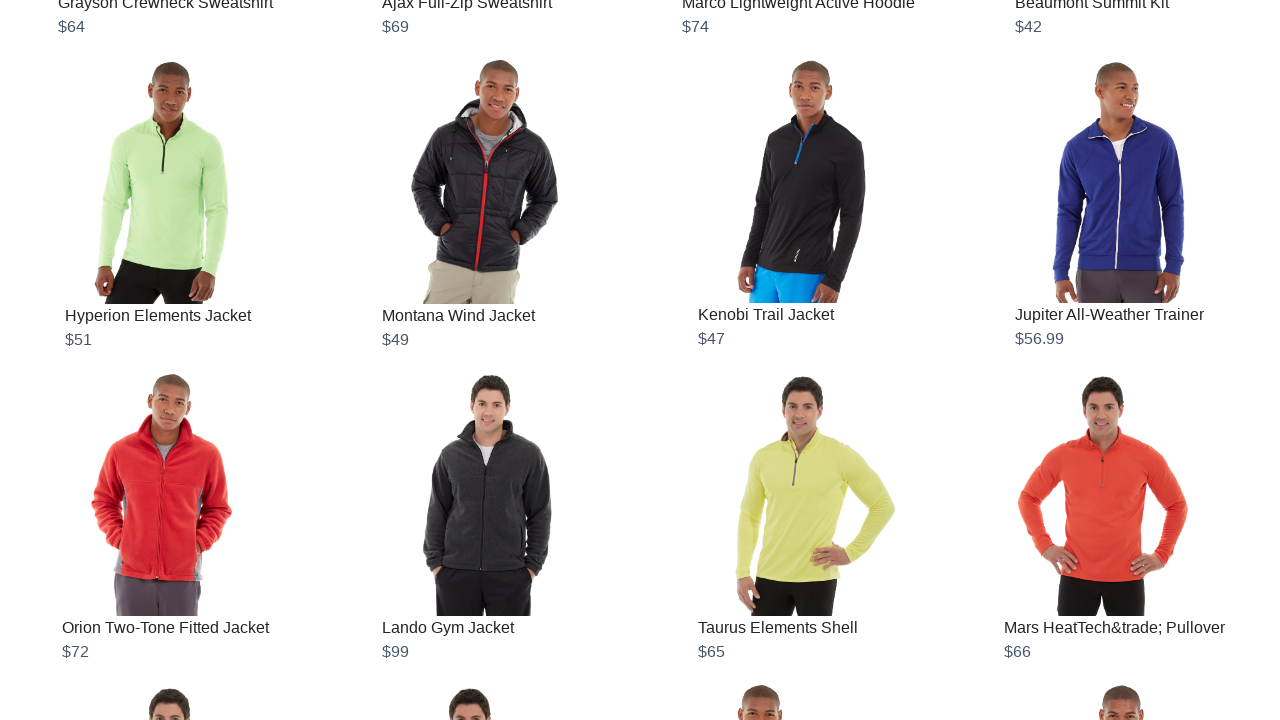

Scrolled to bottom of page
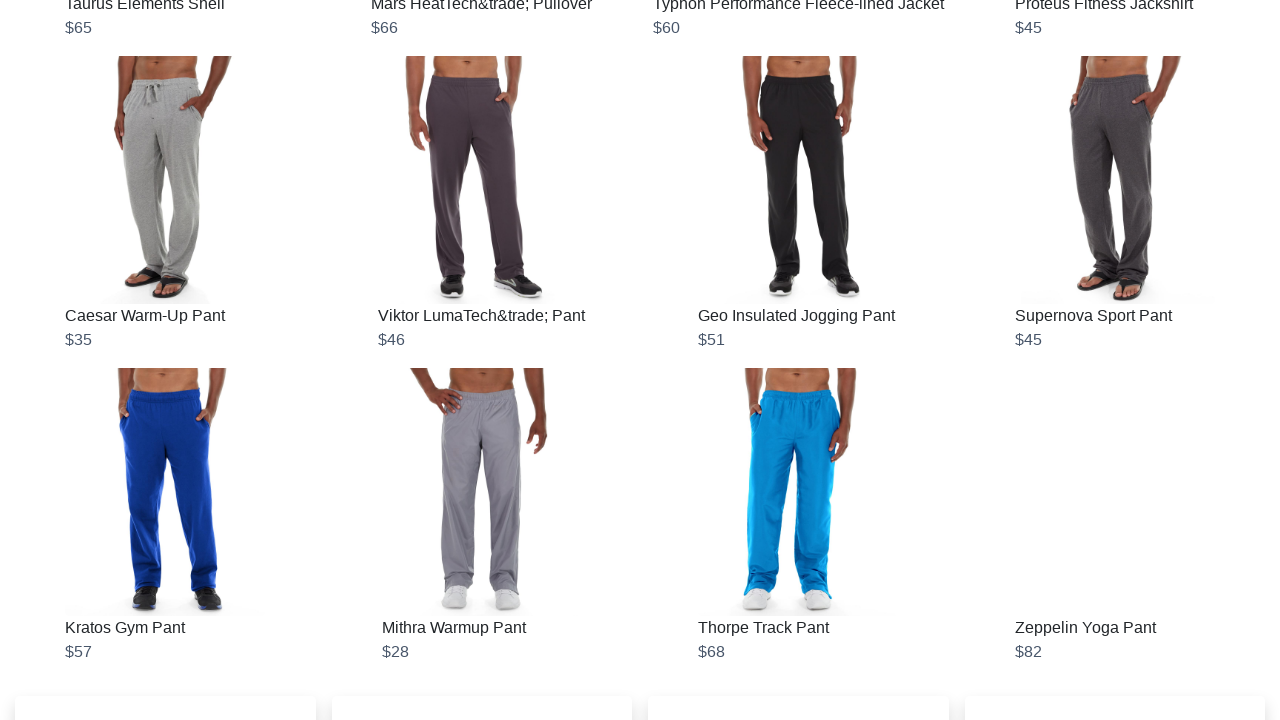

Waited 2 seconds for new content to load
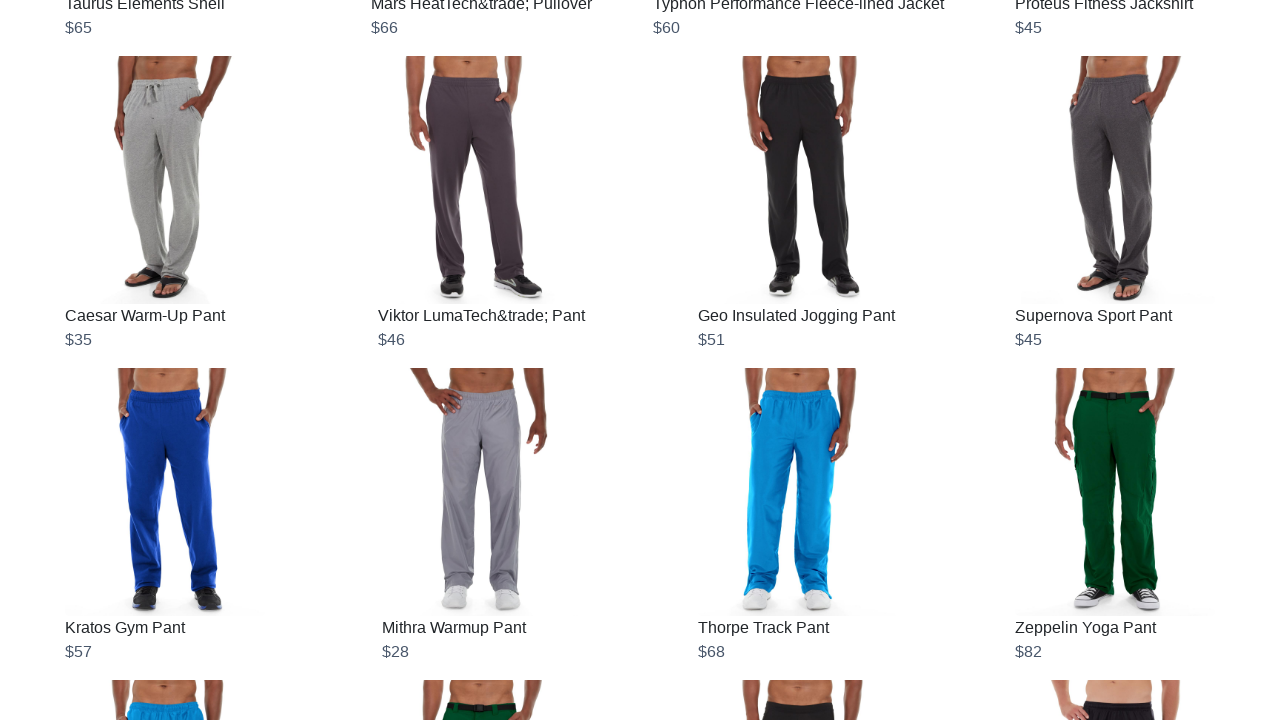

Retrieved new page height after scroll
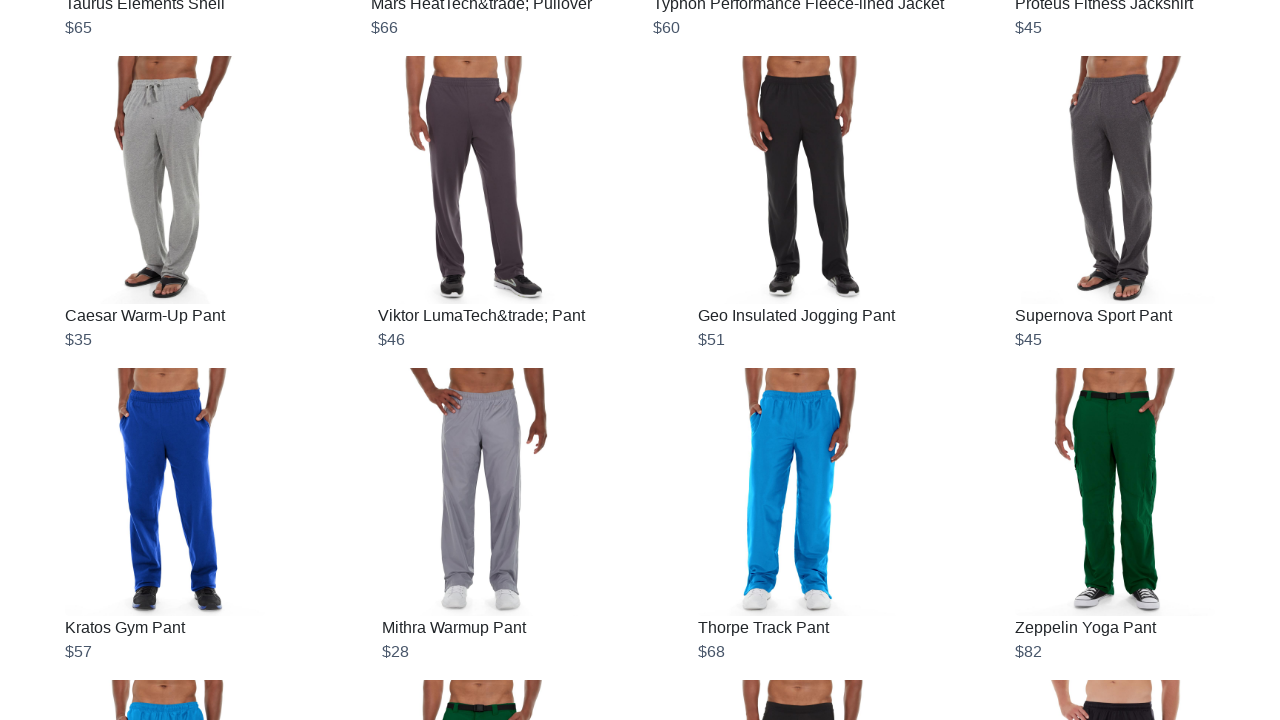

Scrolled to bottom of page
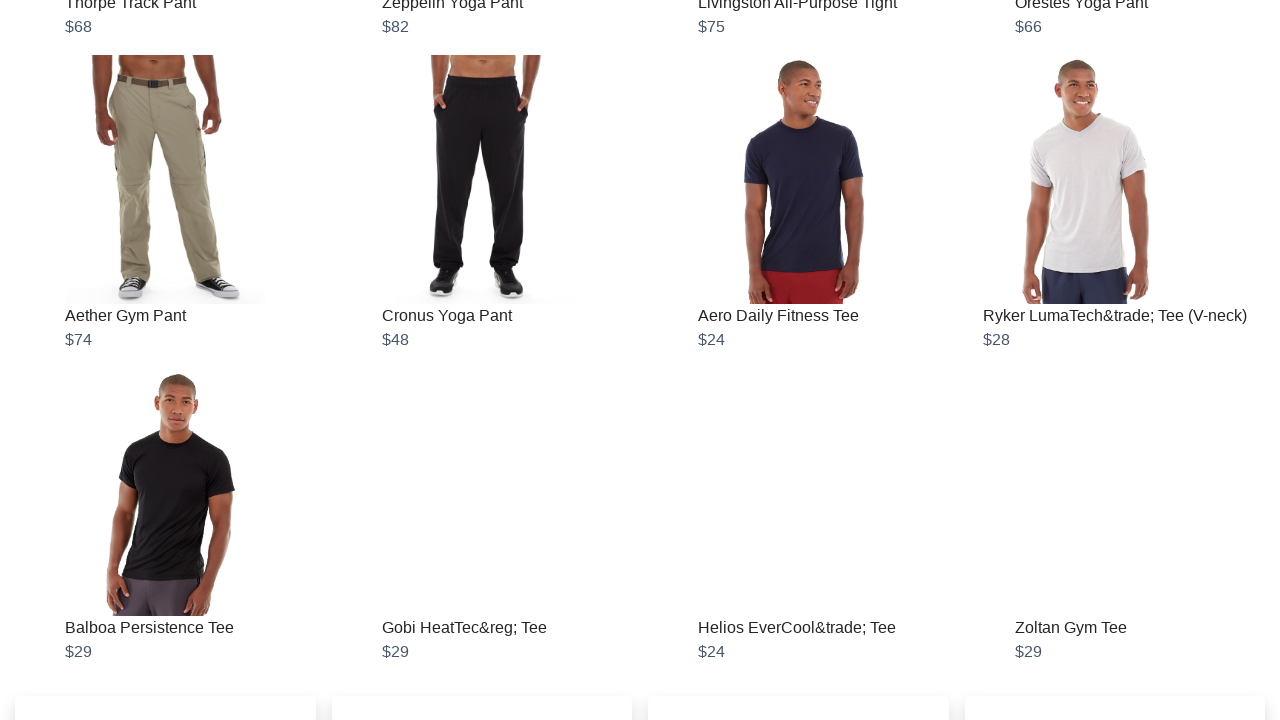

Waited 2 seconds for new content to load
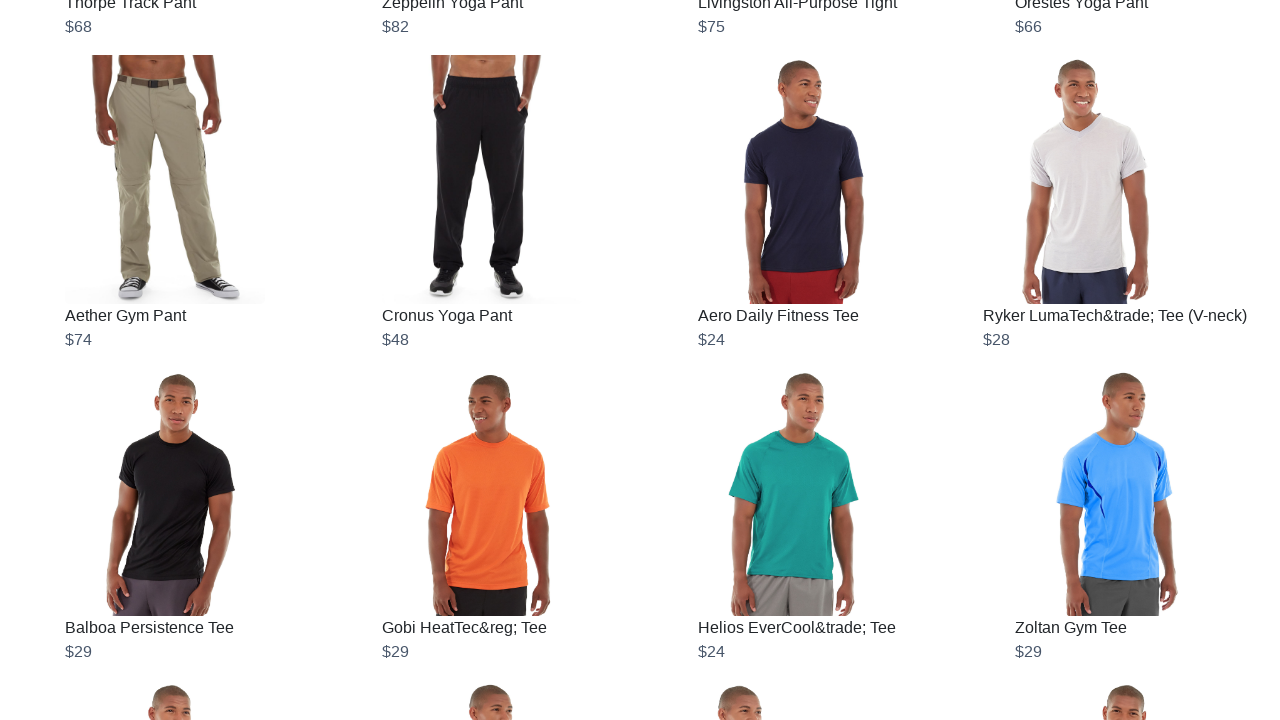

Retrieved new page height after scroll
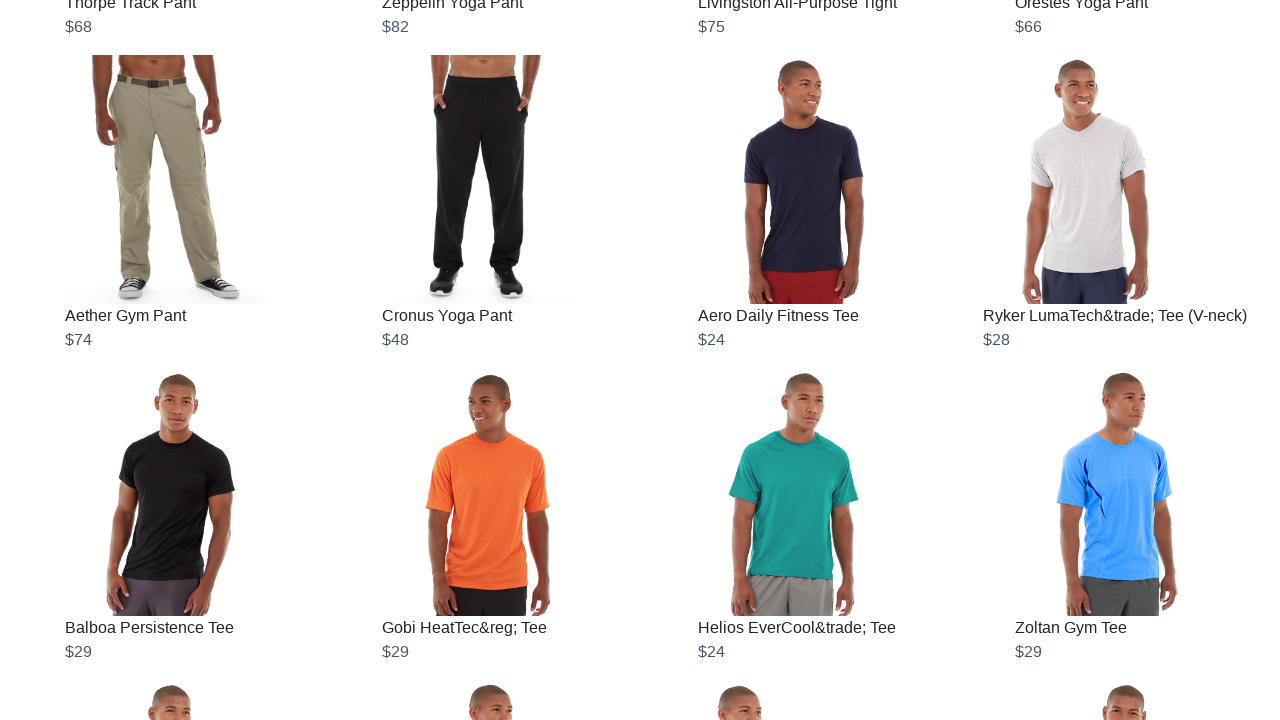

Scrolled to bottom of page
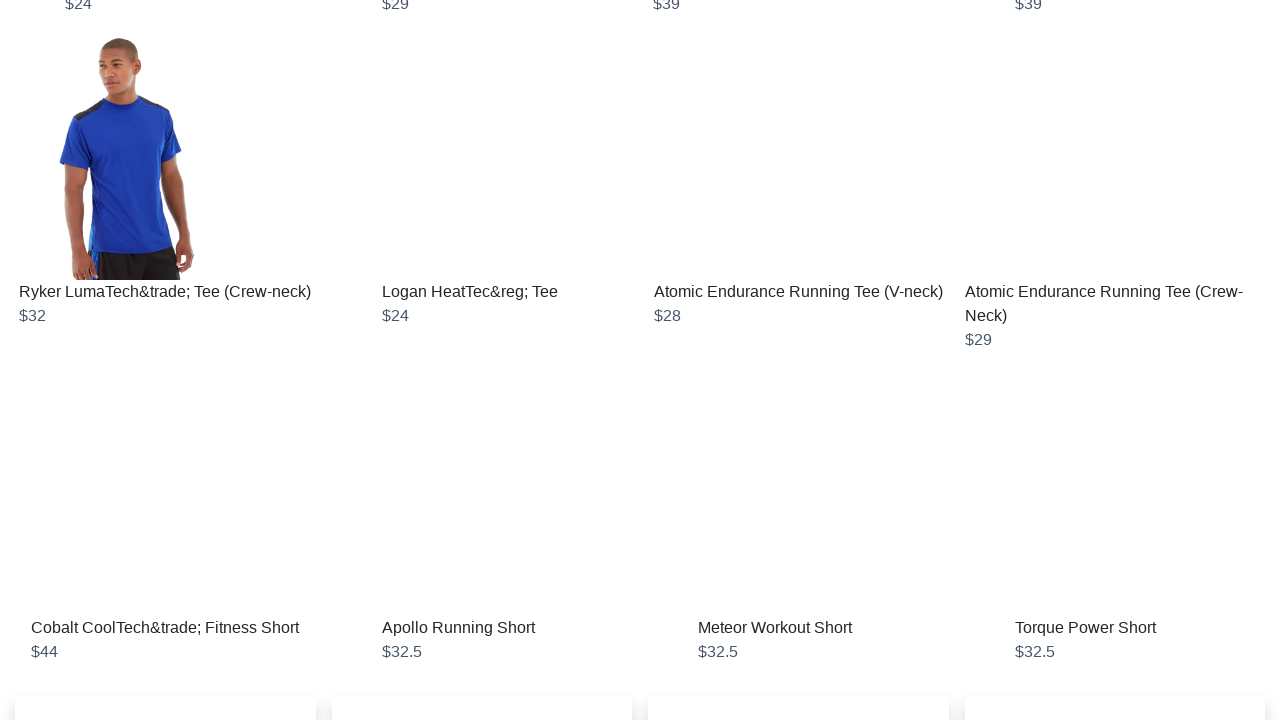

Waited 2 seconds for new content to load
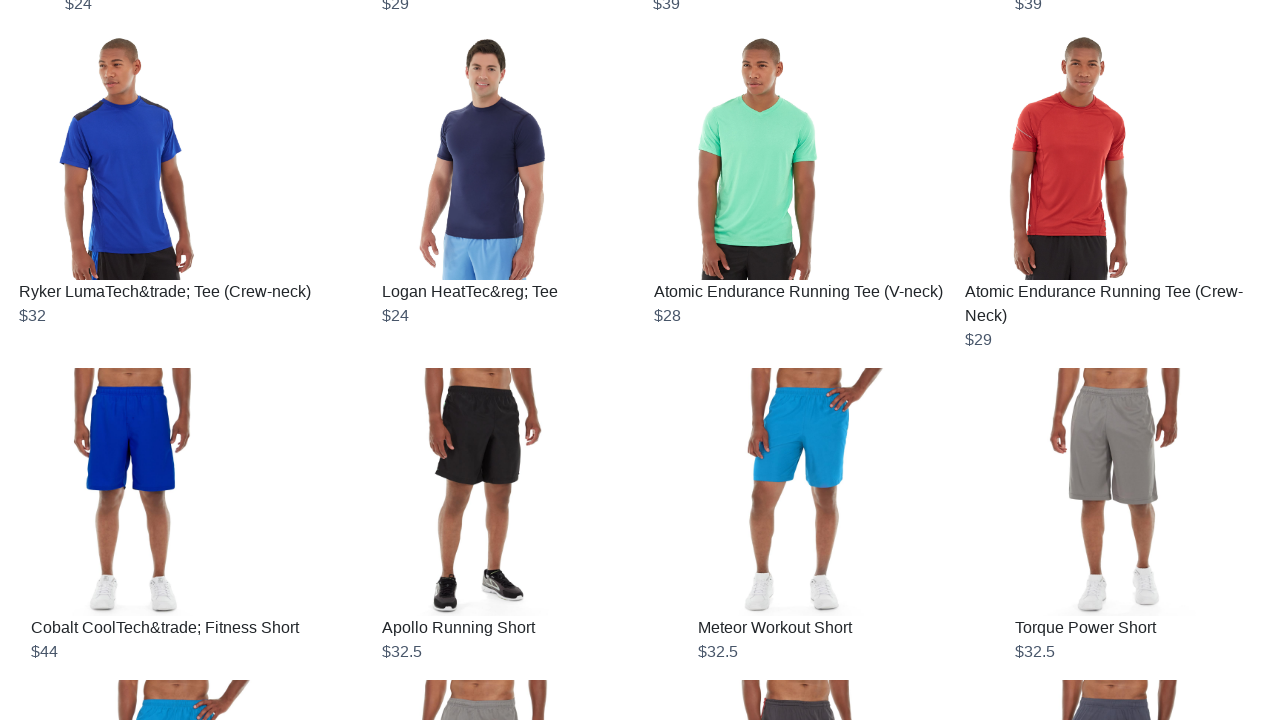

Retrieved new page height after scroll
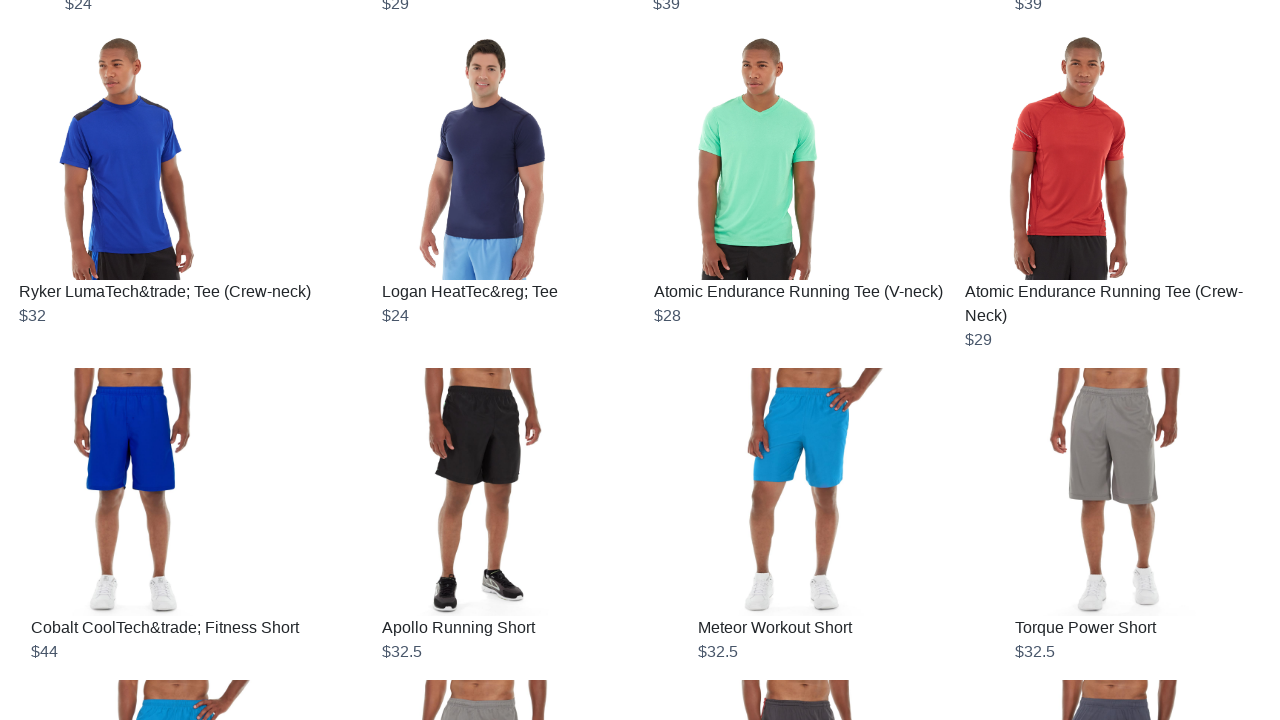

Scrolled to bottom of page
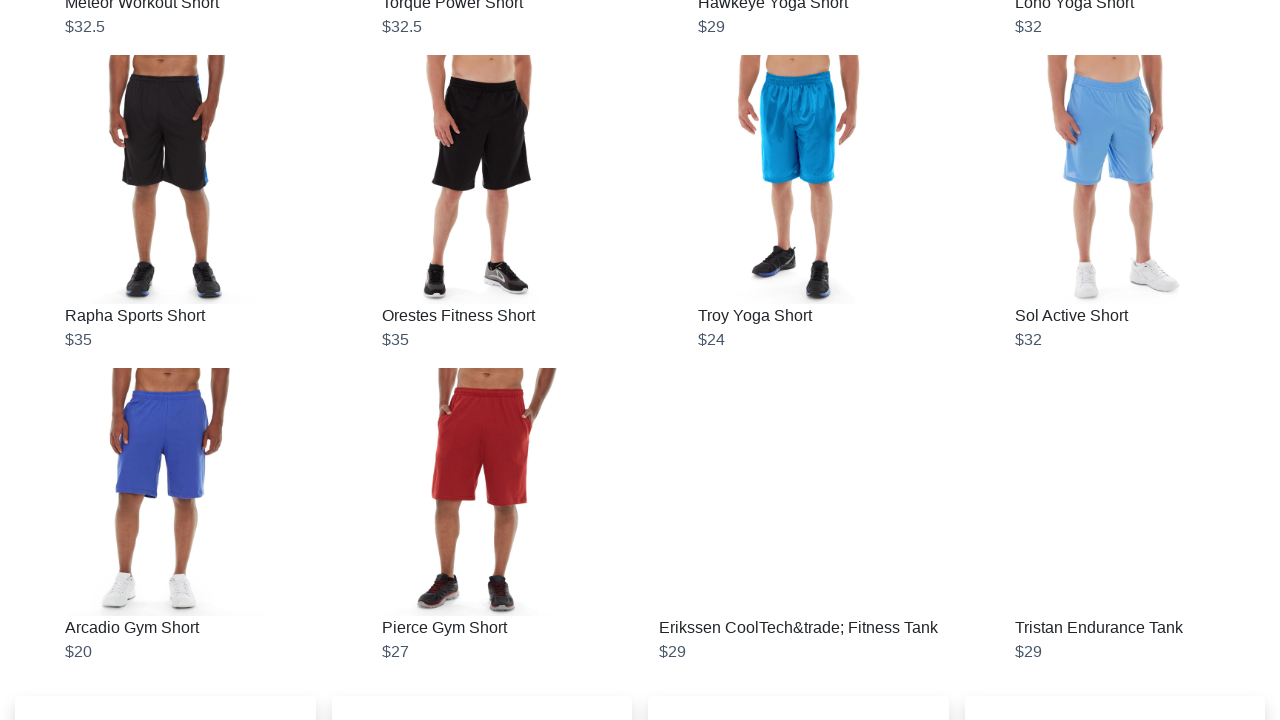

Waited 2 seconds for new content to load
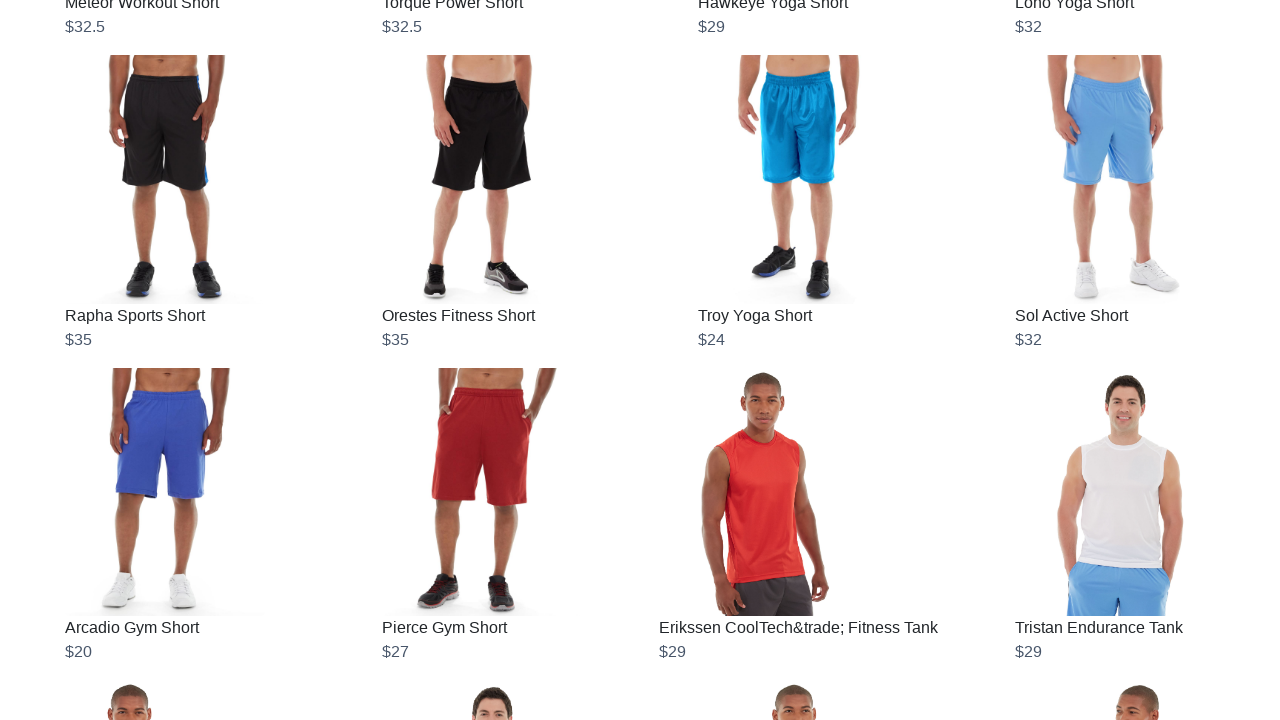

Retrieved new page height after scroll
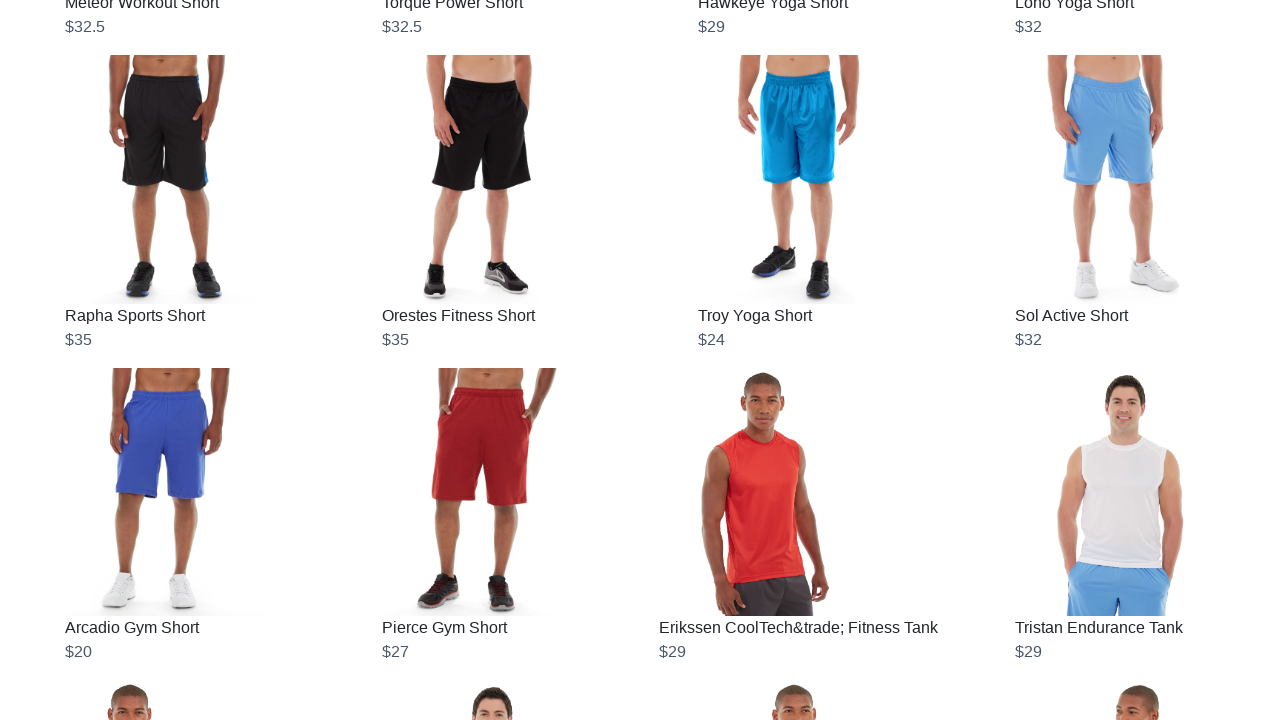

Scrolled to bottom of page
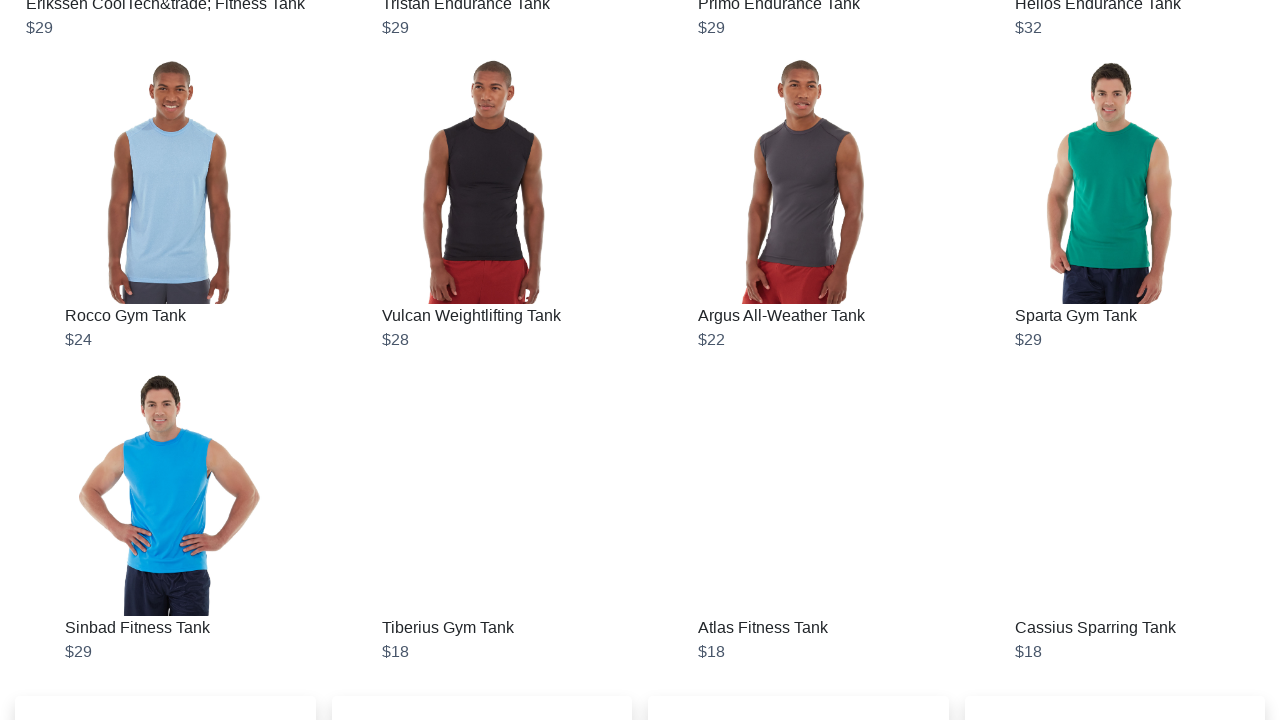

Waited 2 seconds for new content to load
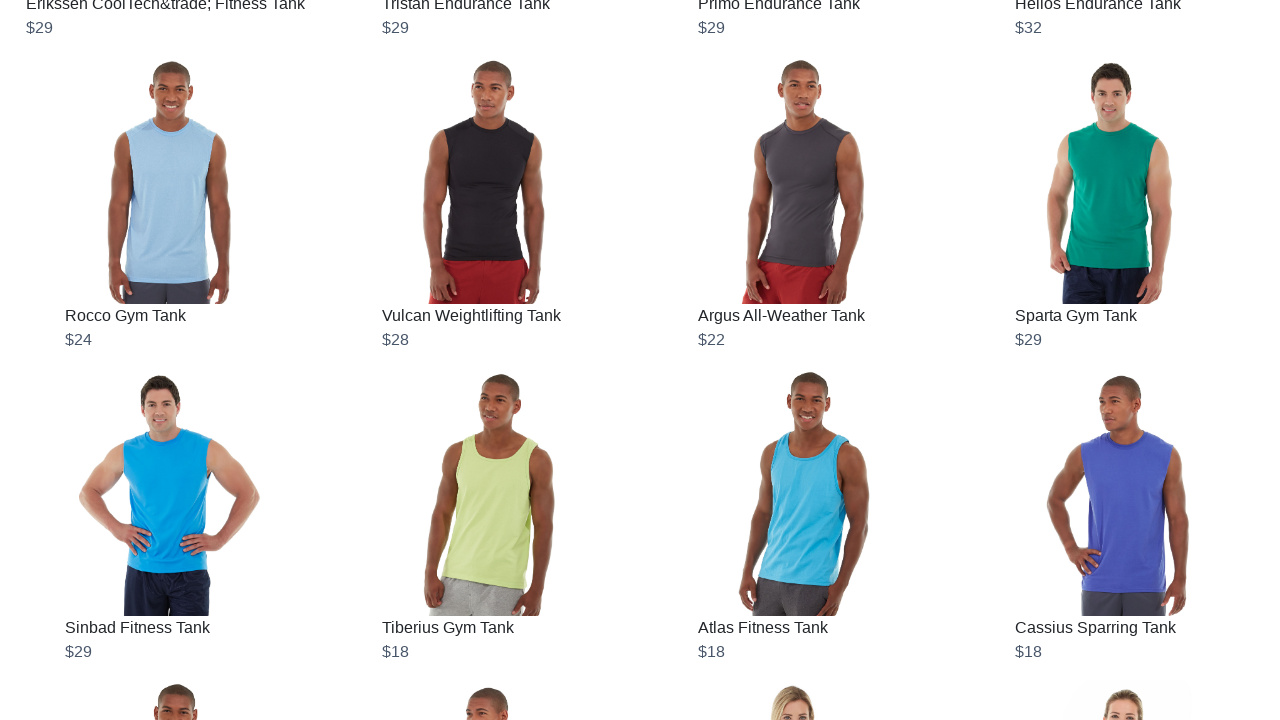

Retrieved new page height after scroll
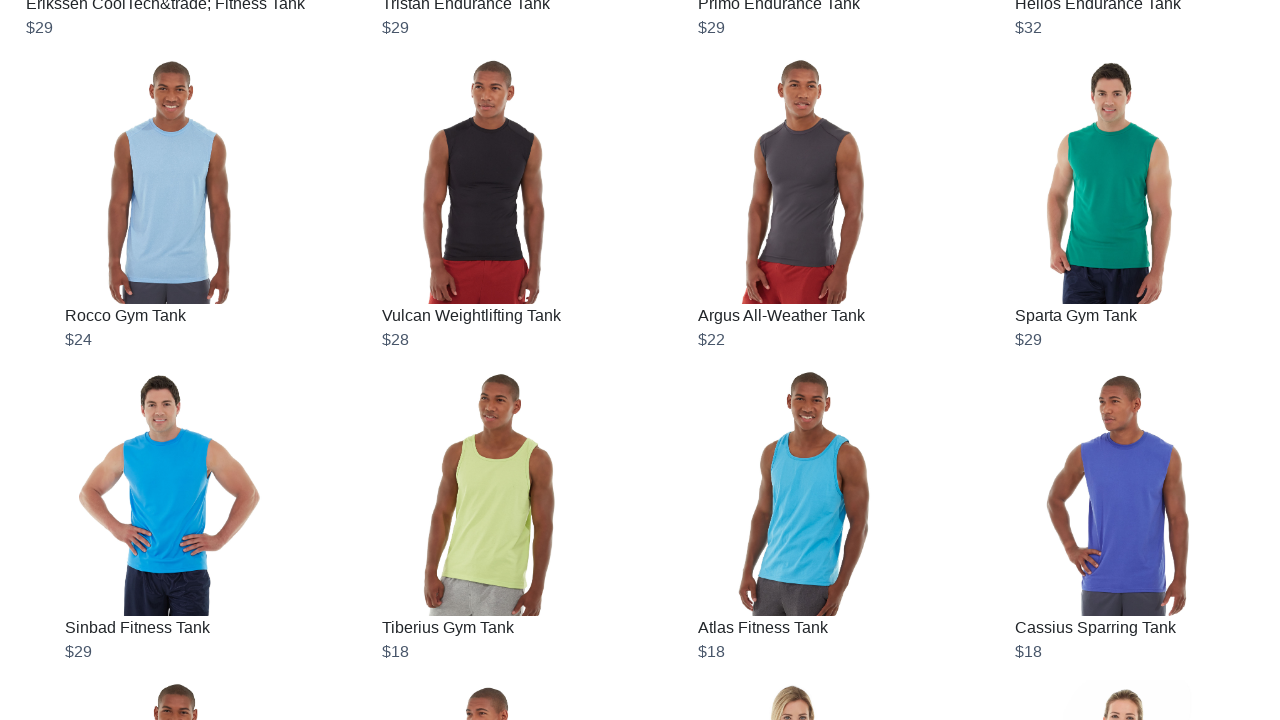

Scrolled to bottom of page
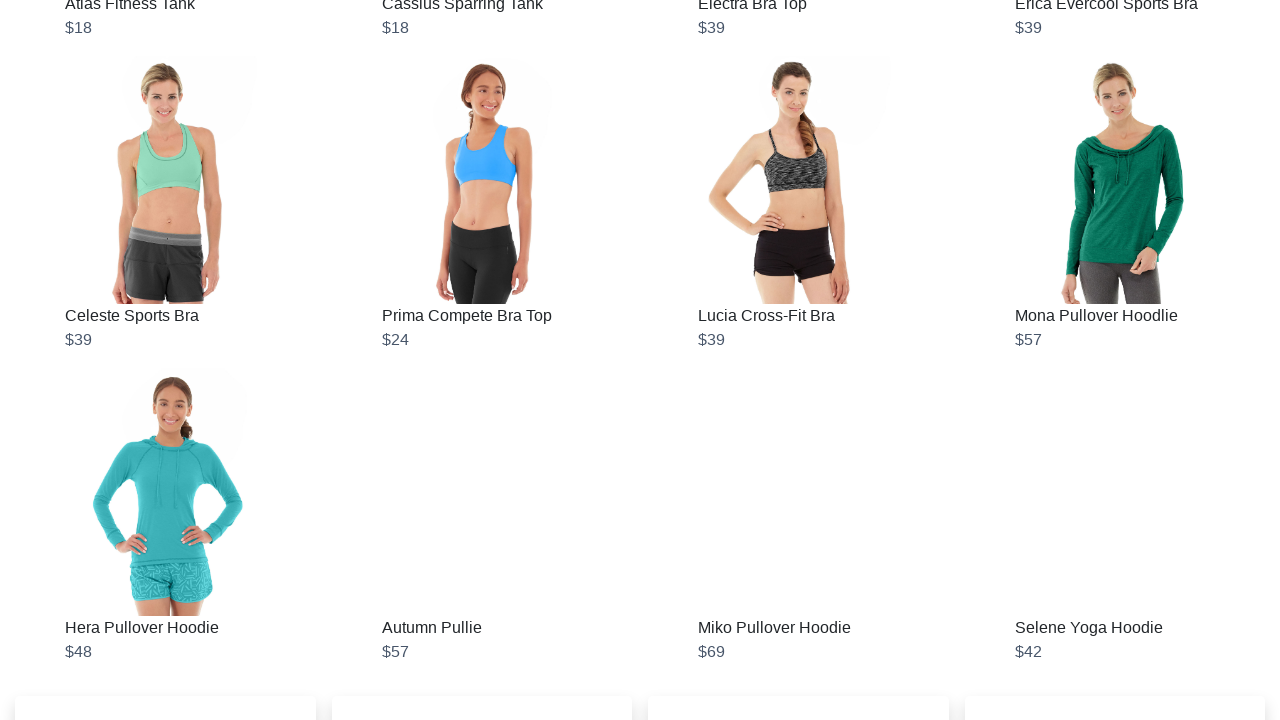

Waited 2 seconds for new content to load
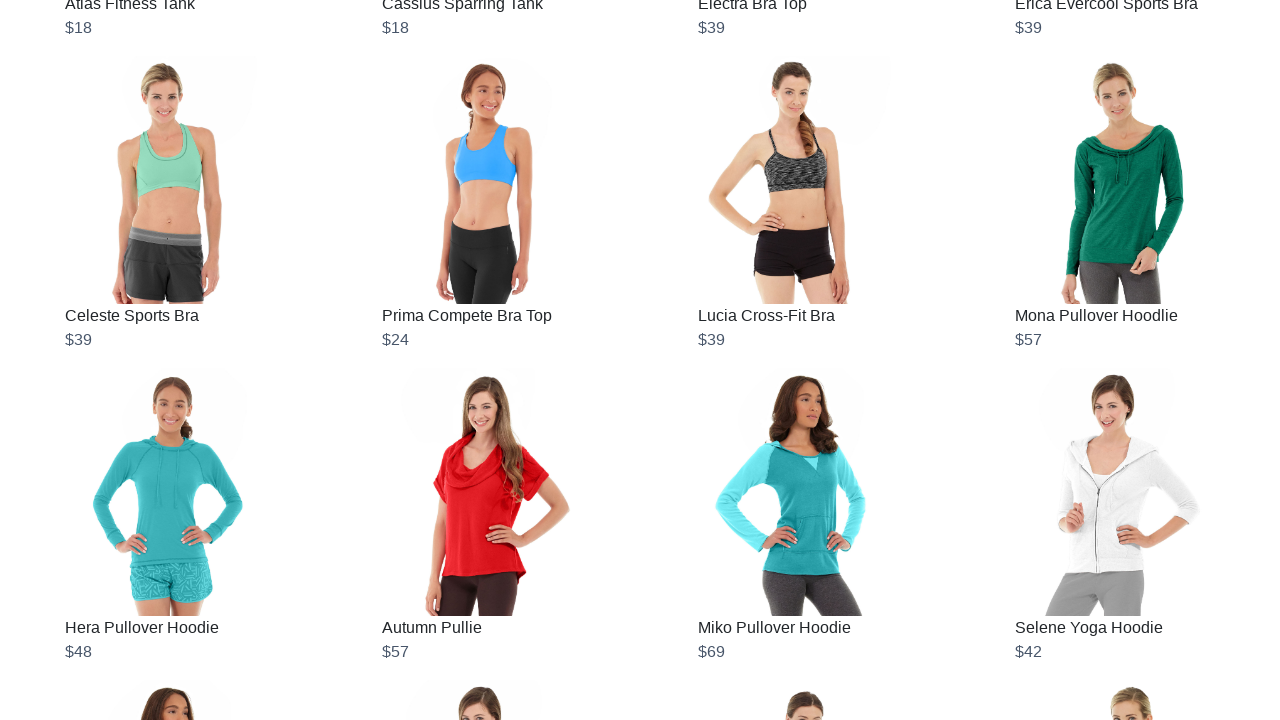

Retrieved new page height after scroll
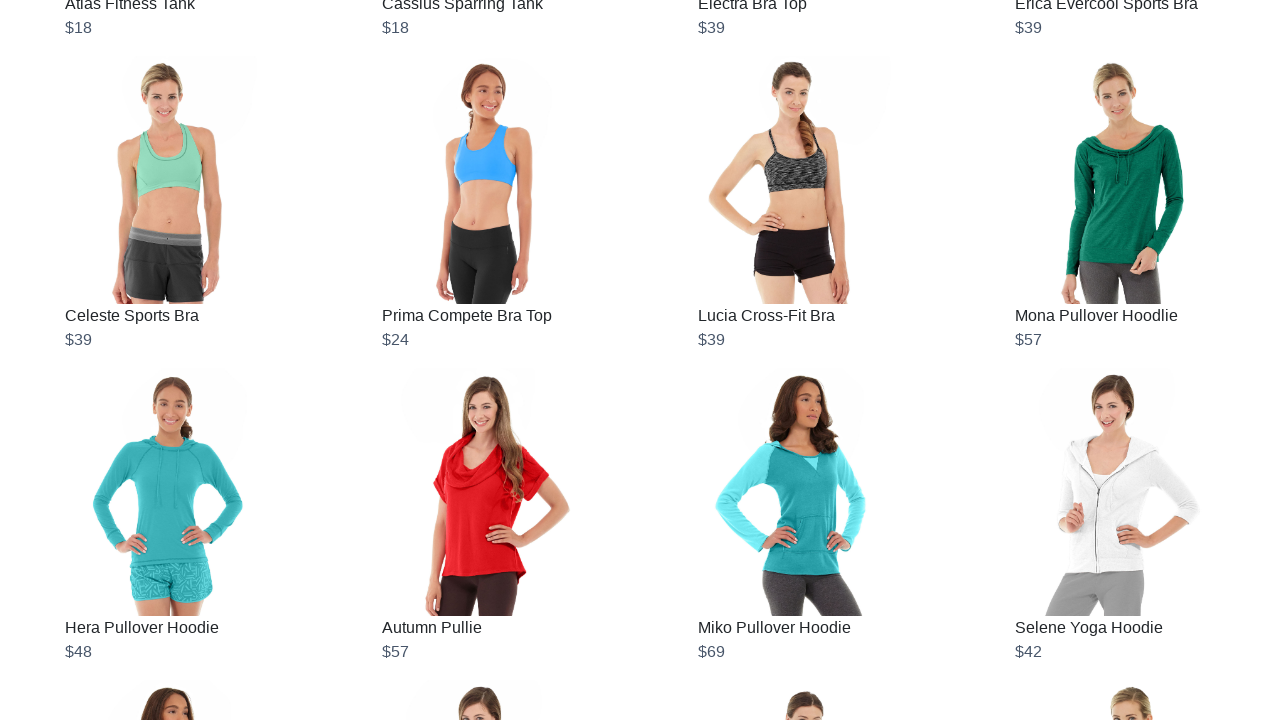

Scrolled to bottom of page
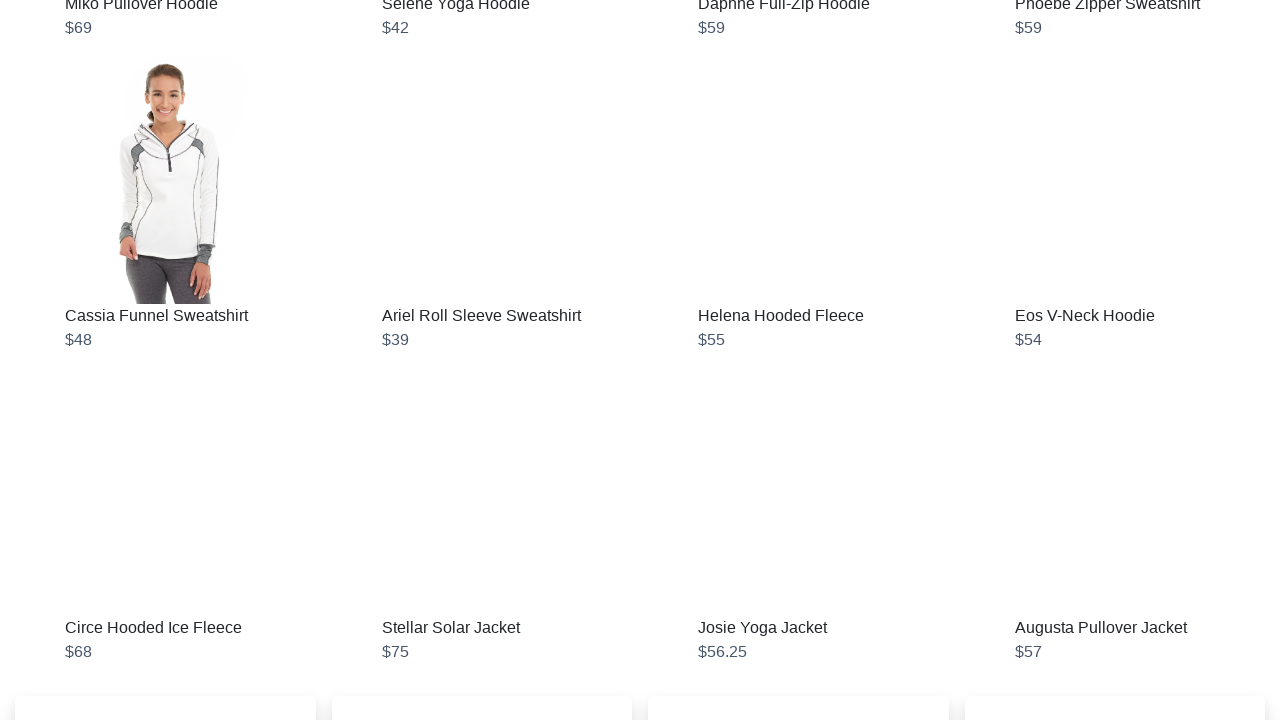

Waited 2 seconds for new content to load
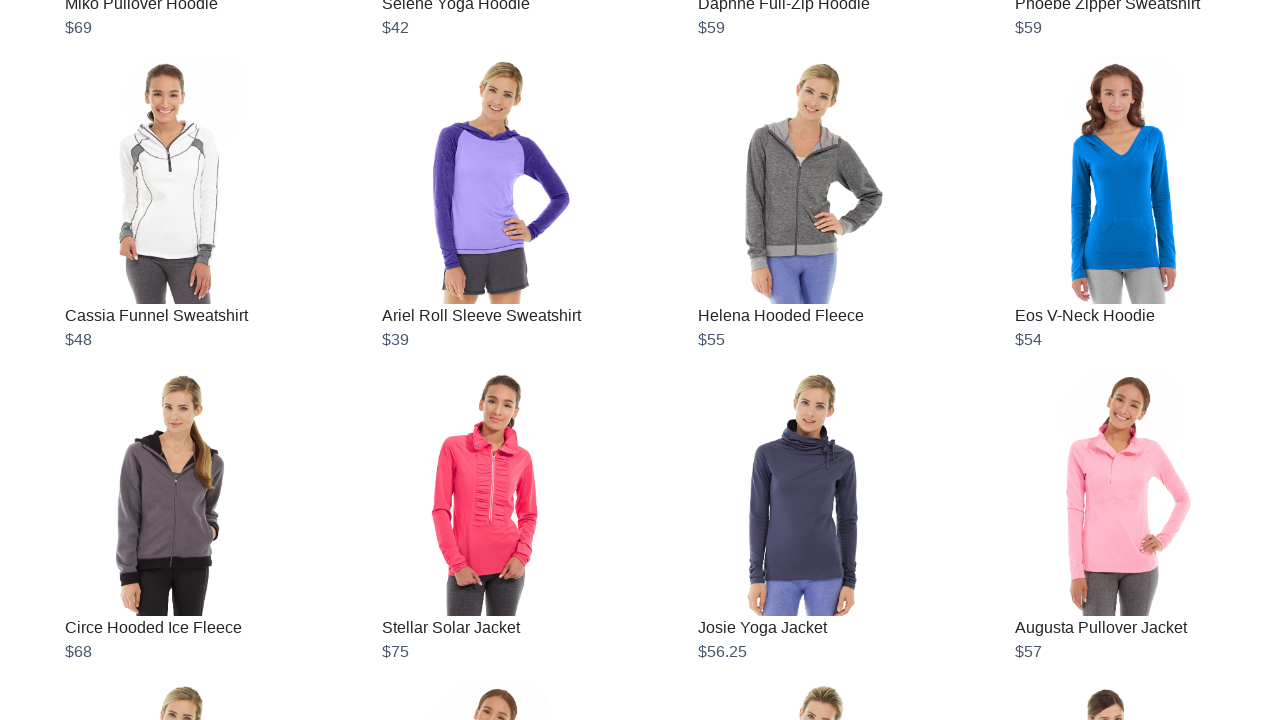

Retrieved new page height after scroll
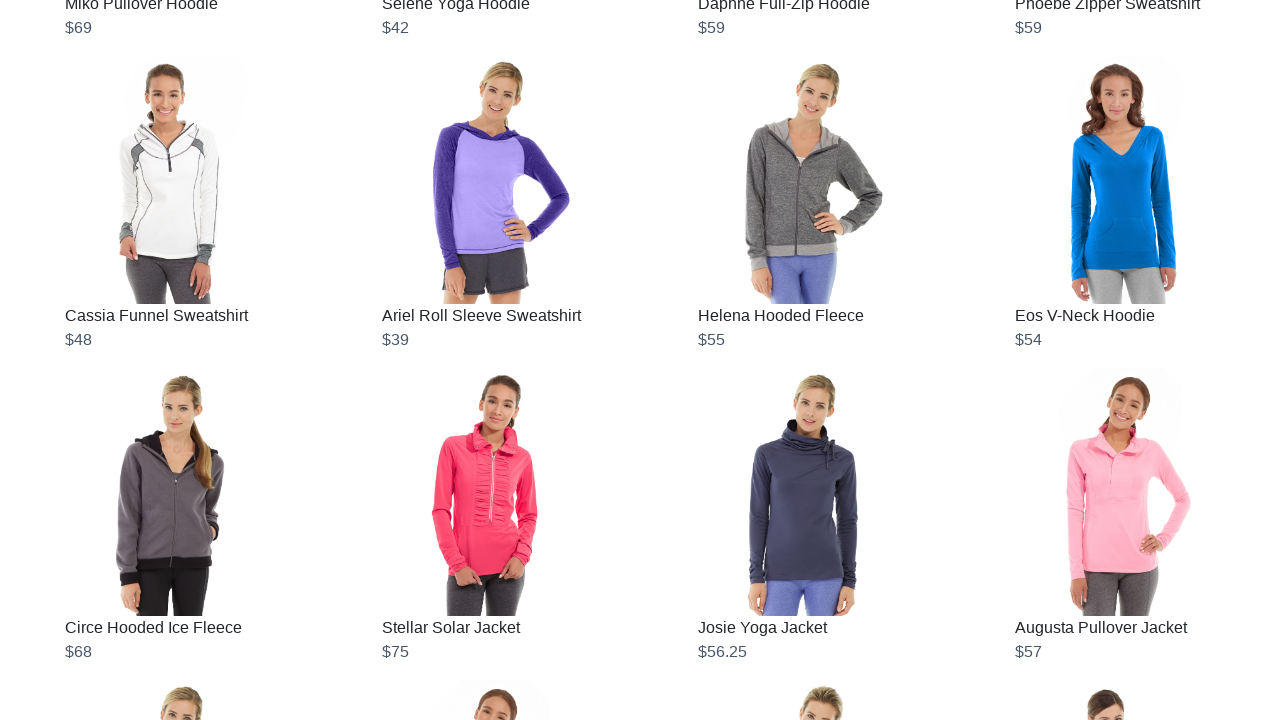

Scrolled to bottom of page
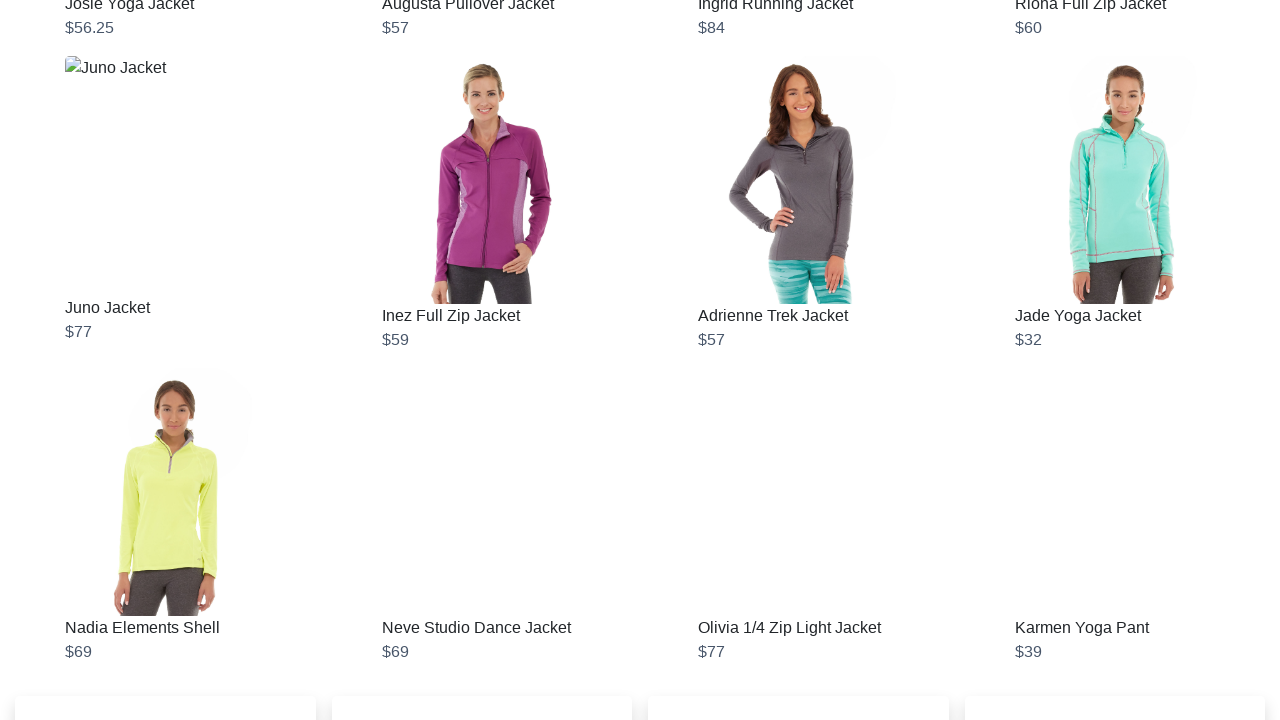

Waited 2 seconds for new content to load
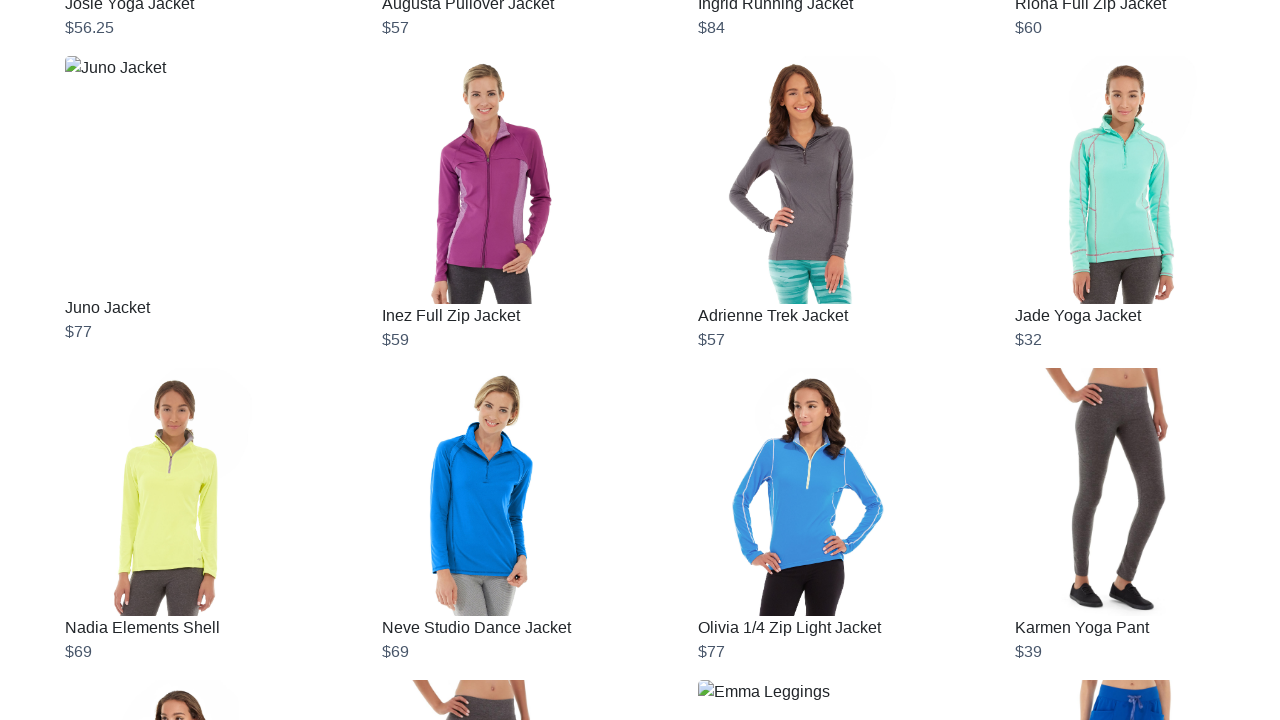

Retrieved new page height after scroll
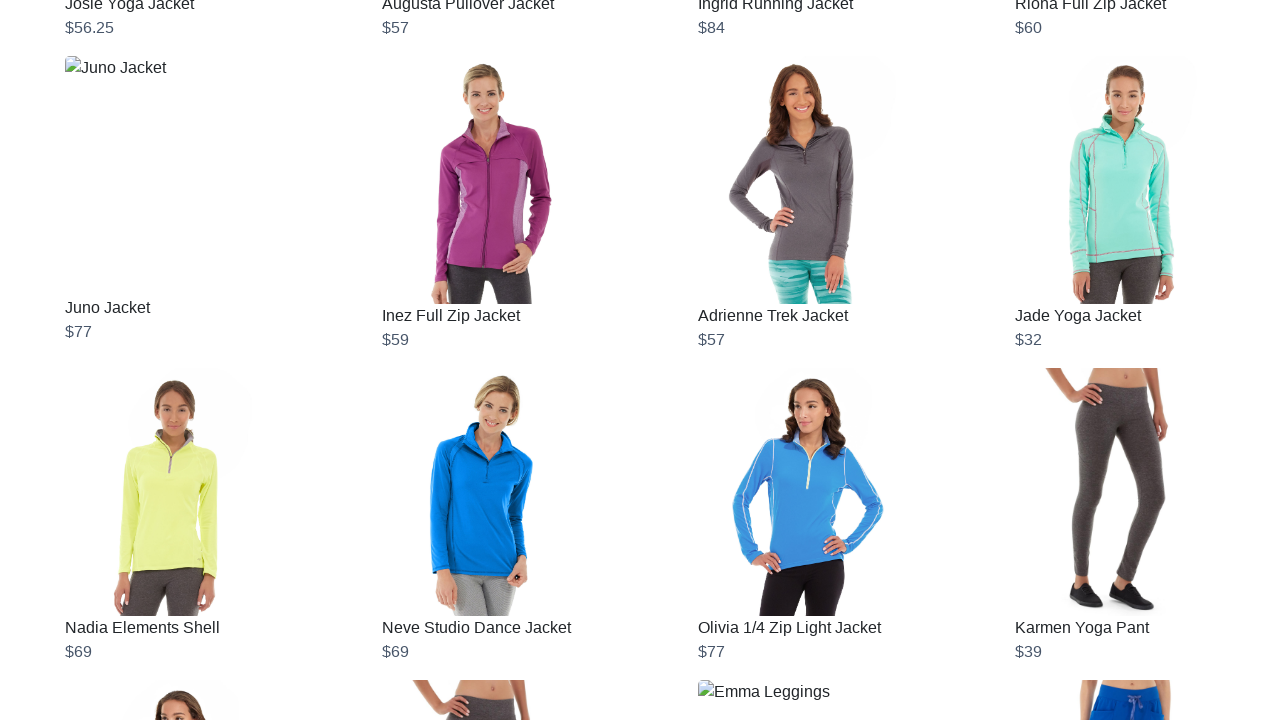

Scrolled to bottom of page
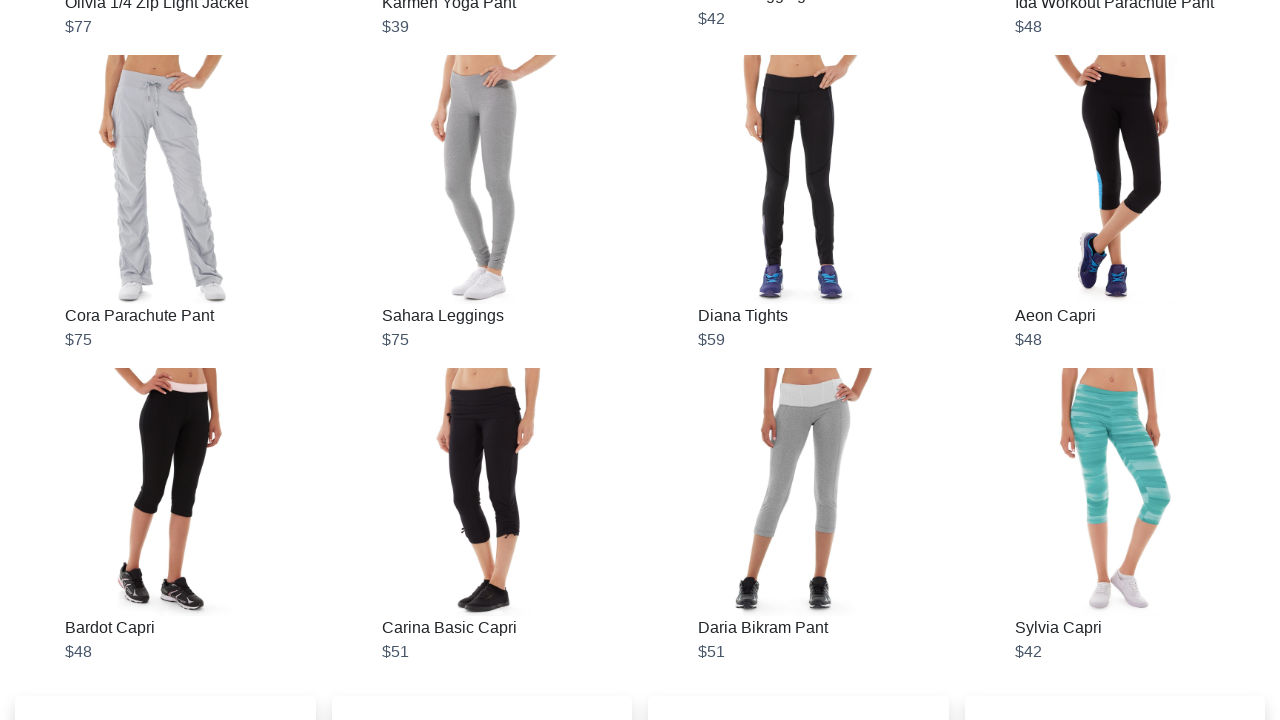

Waited 2 seconds for new content to load
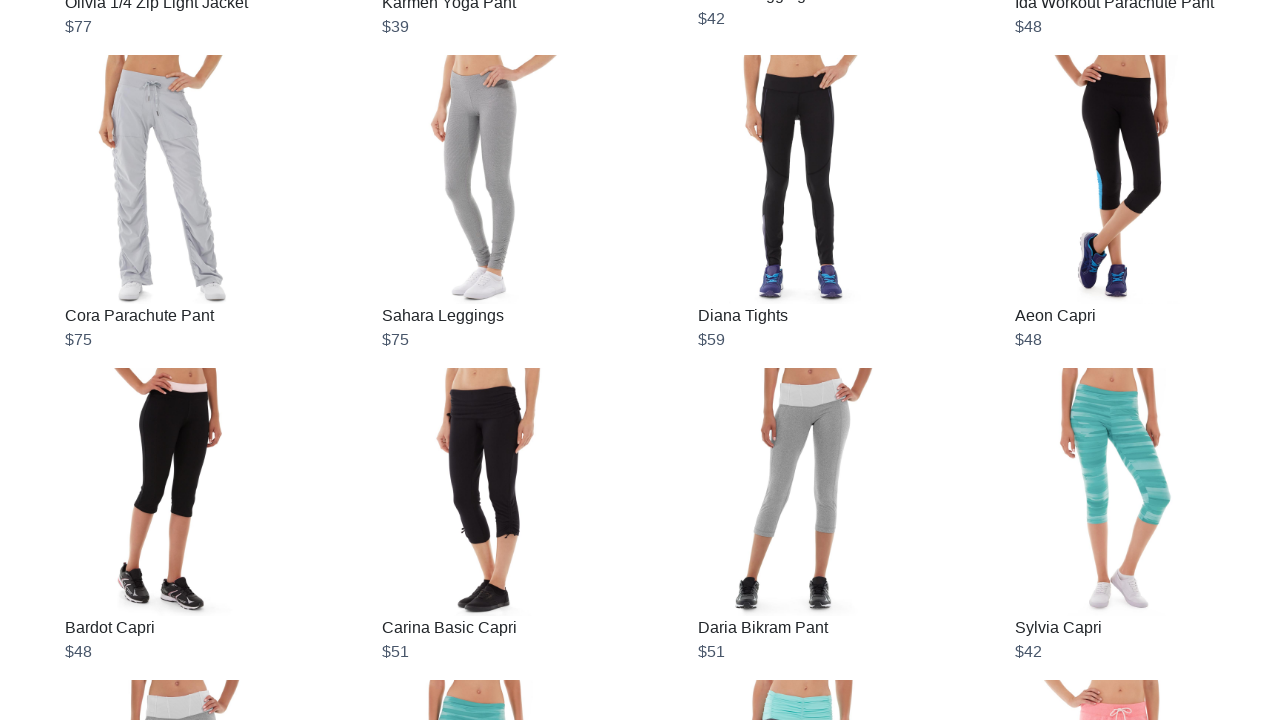

Retrieved new page height after scroll
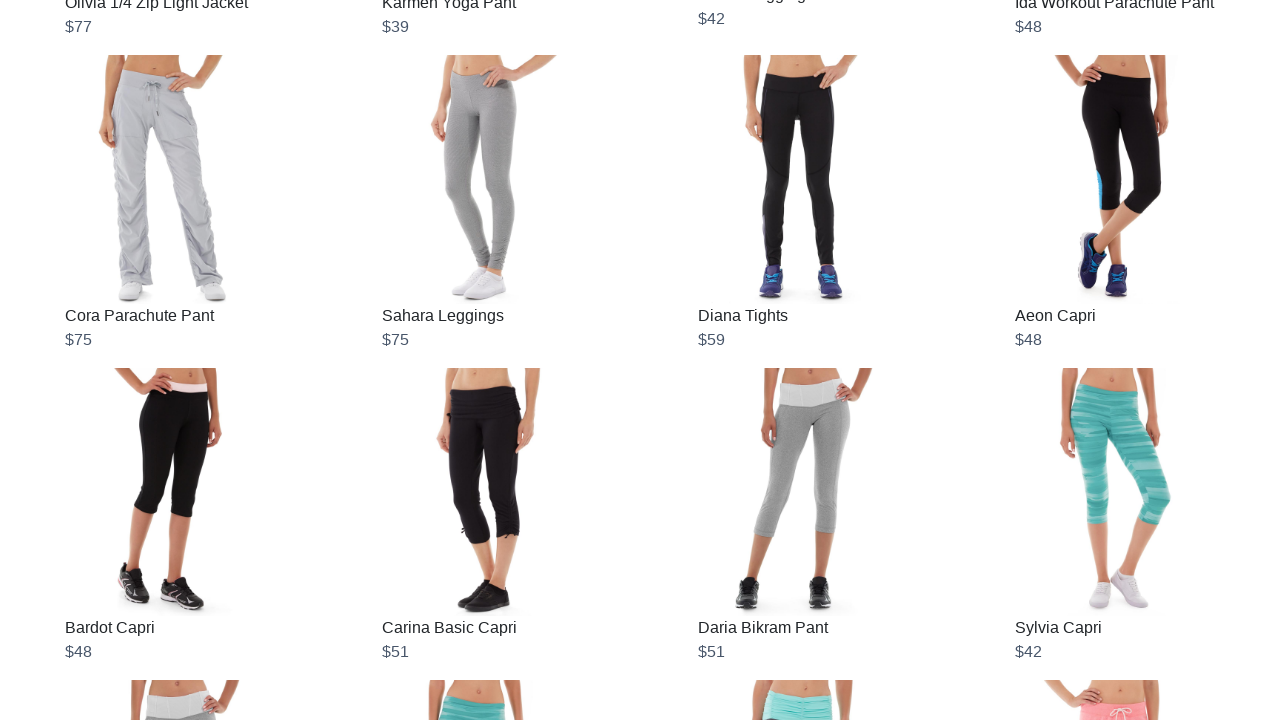

Scrolled to bottom of page
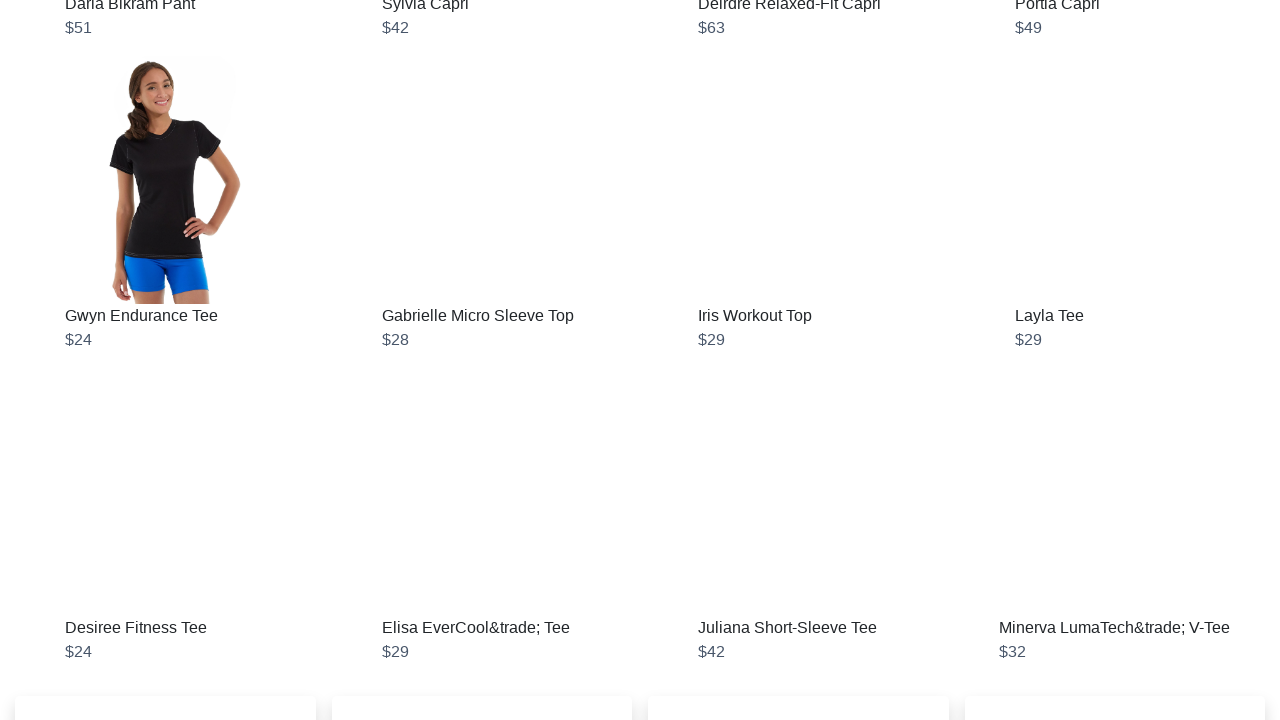

Waited 2 seconds for new content to load
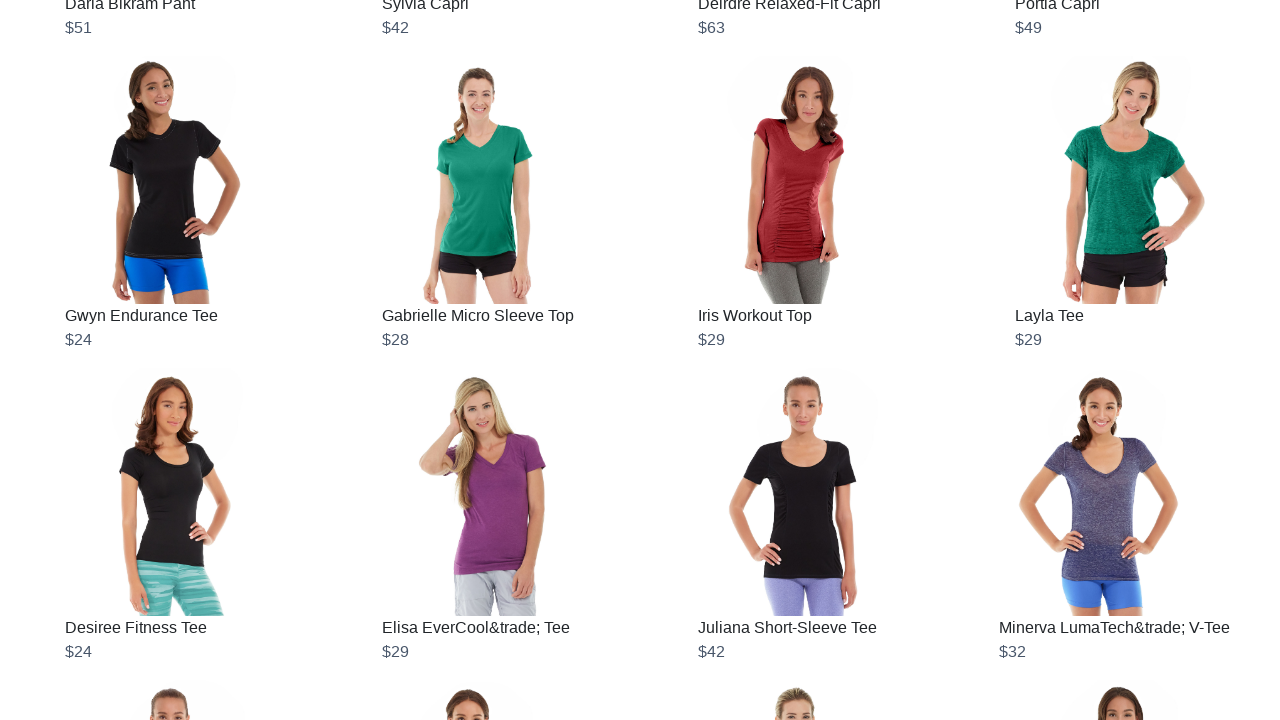

Retrieved new page height after scroll
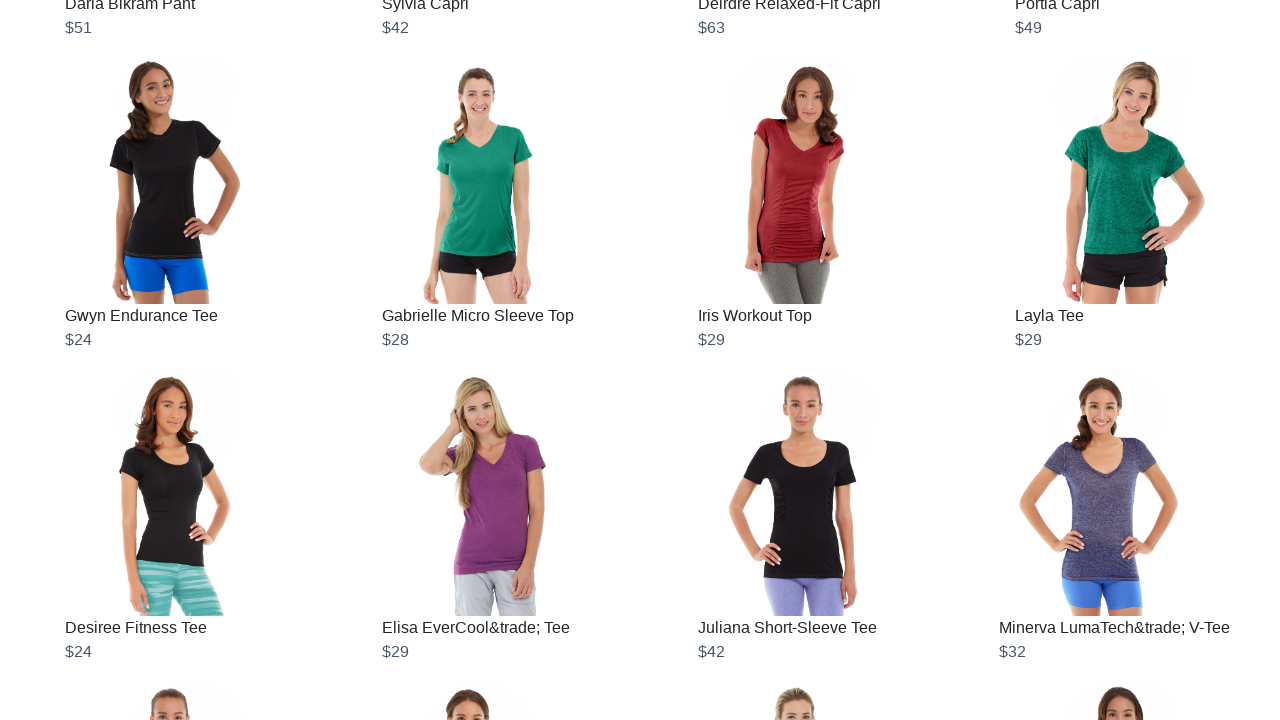

Scrolled to bottom of page
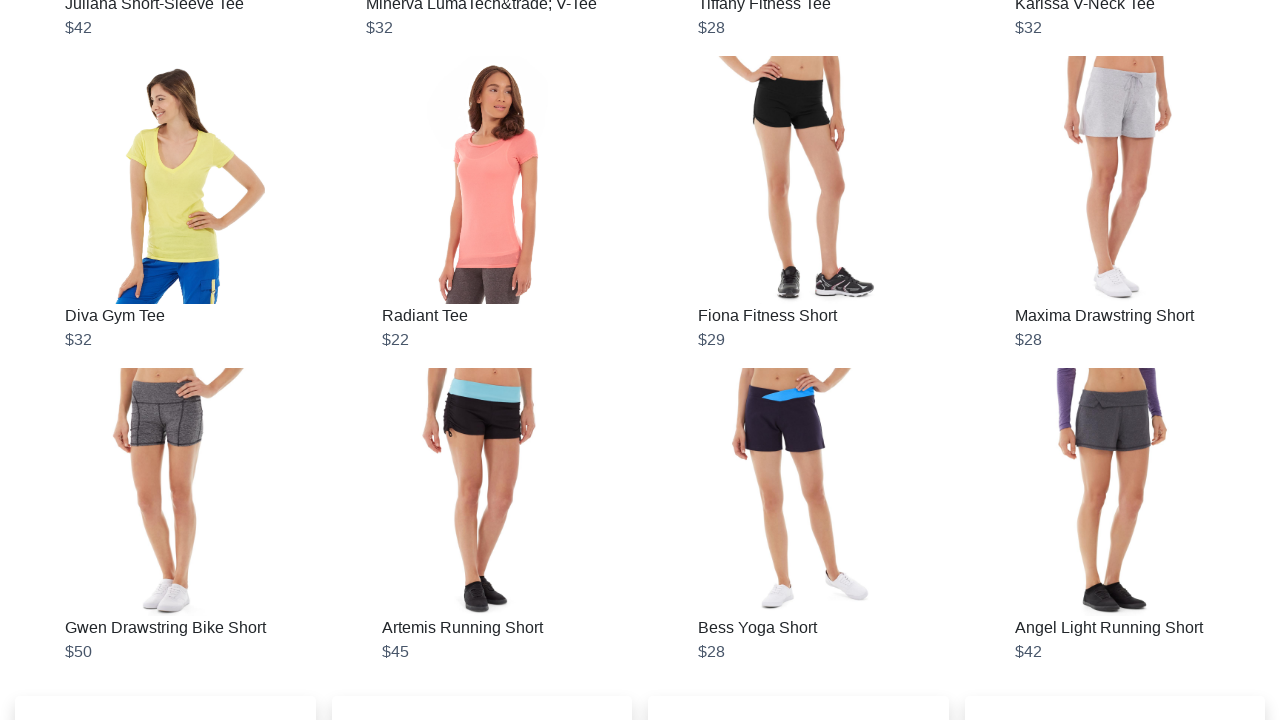

Waited 2 seconds for new content to load
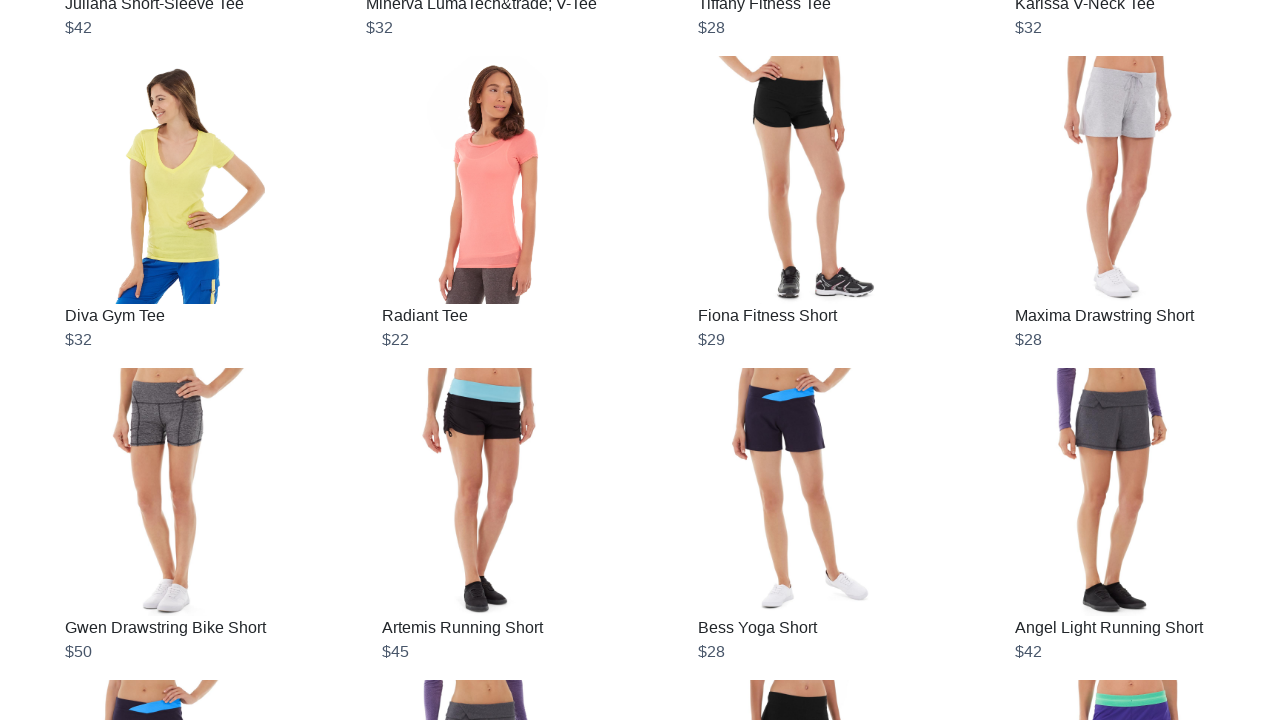

Retrieved new page height after scroll
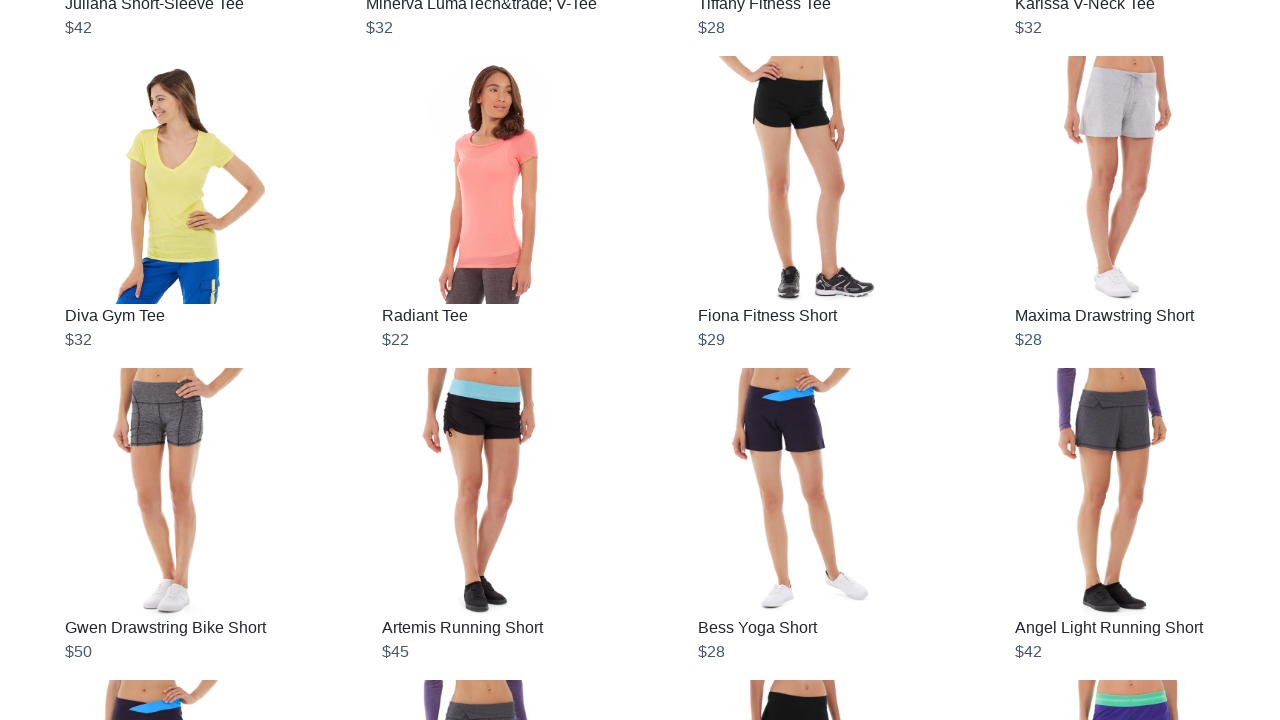

Scrolled to bottom of page
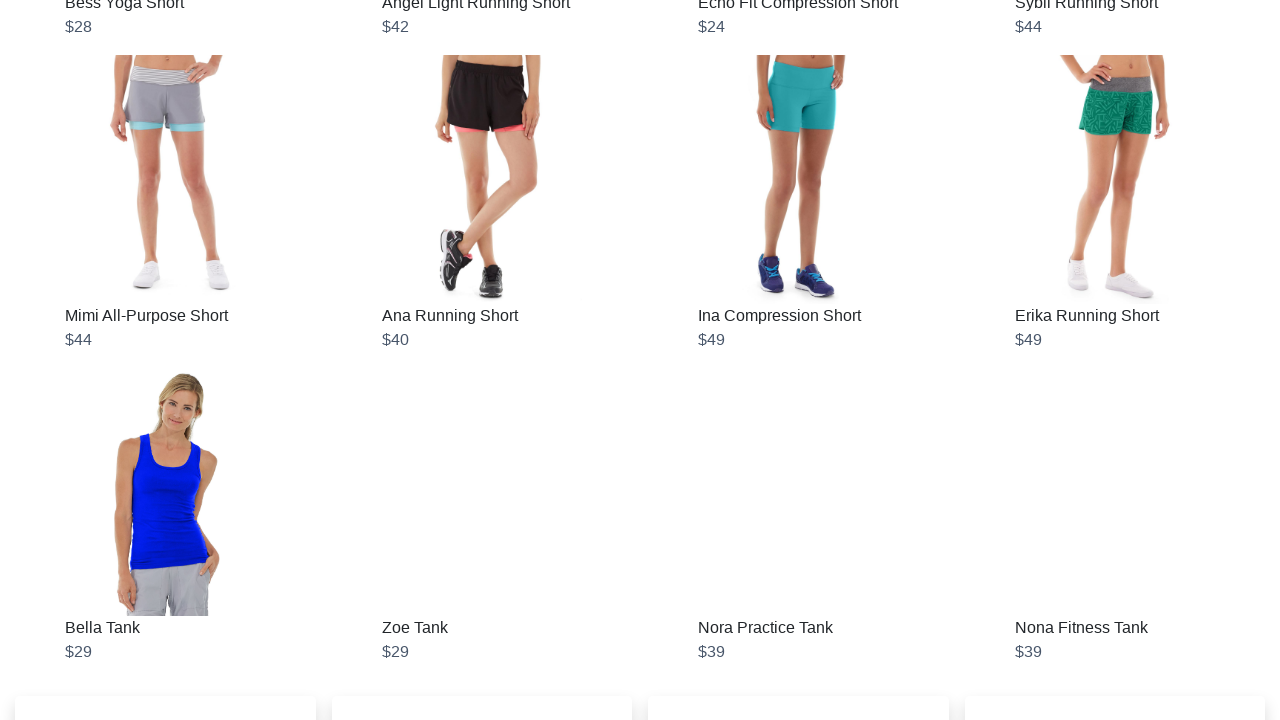

Waited 2 seconds for new content to load
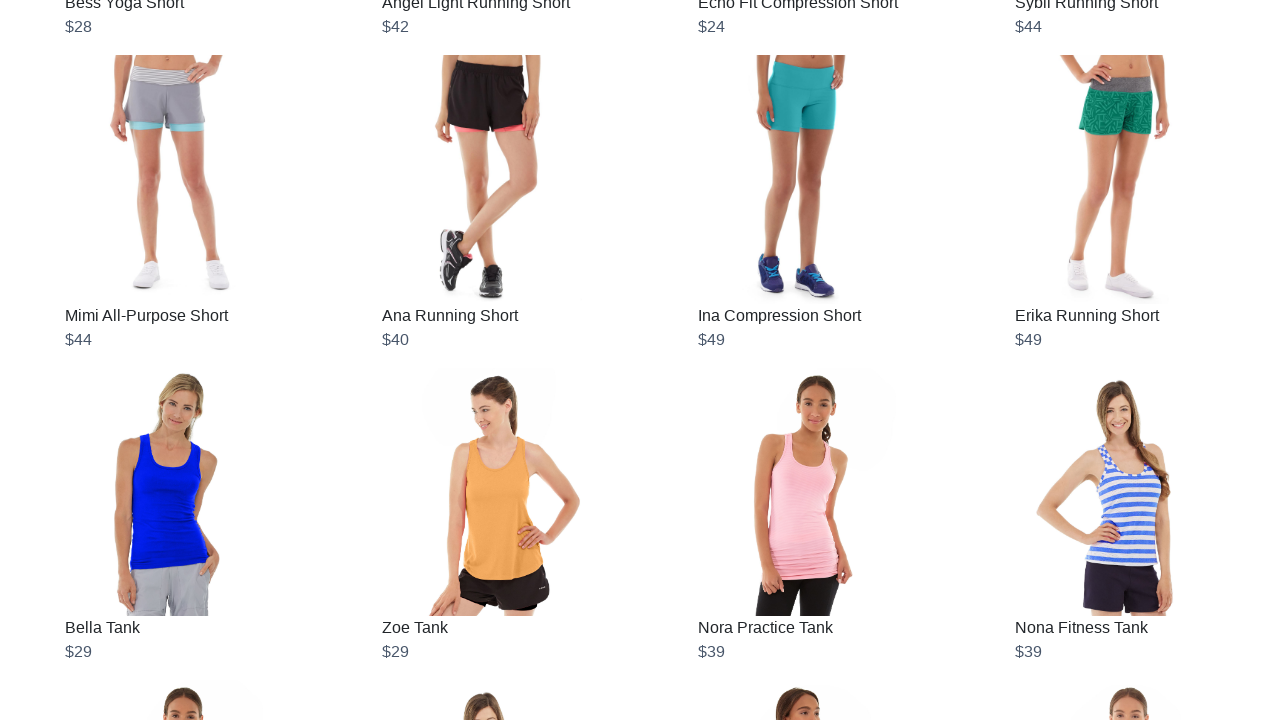

Retrieved new page height after scroll
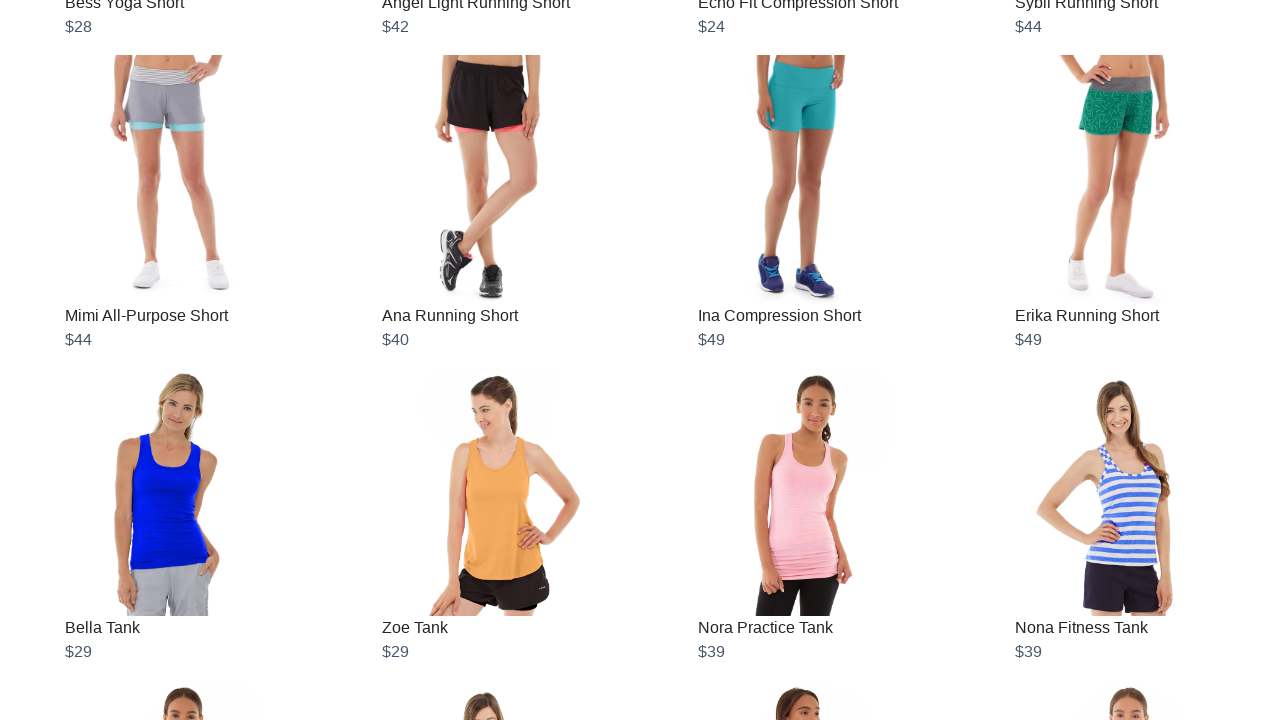

Scrolled to bottom of page
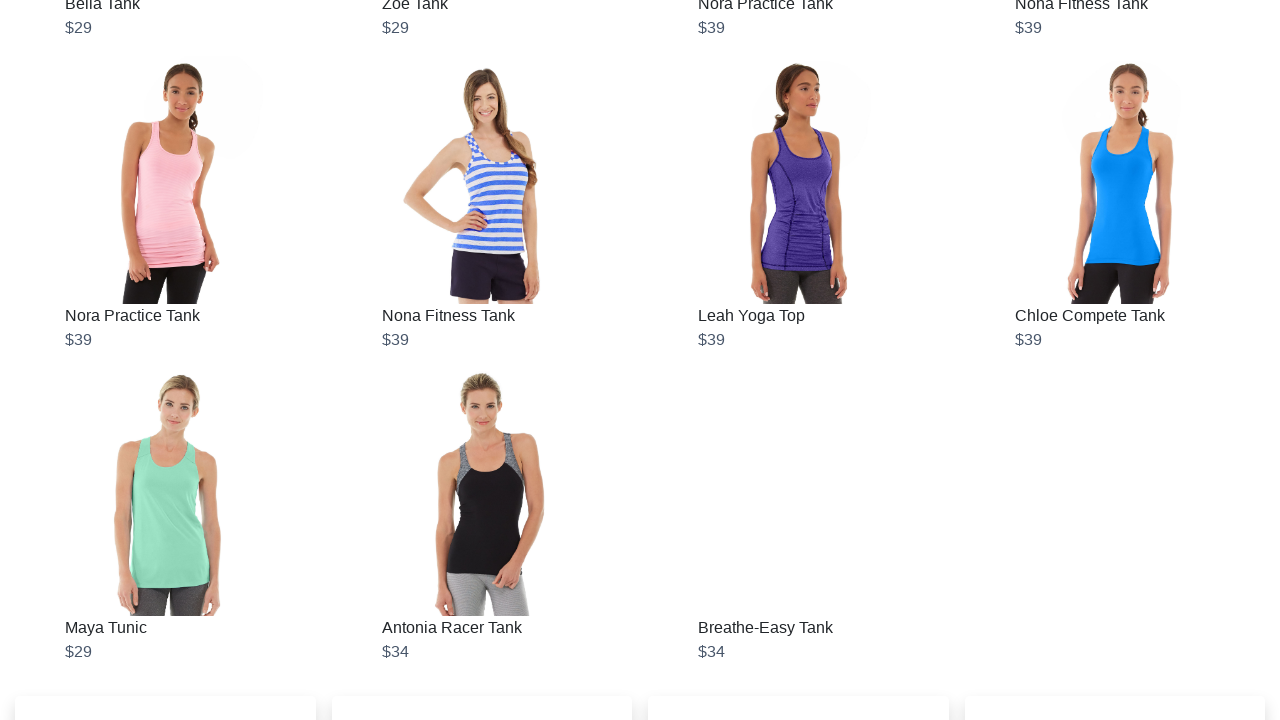

Waited 2 seconds for new content to load
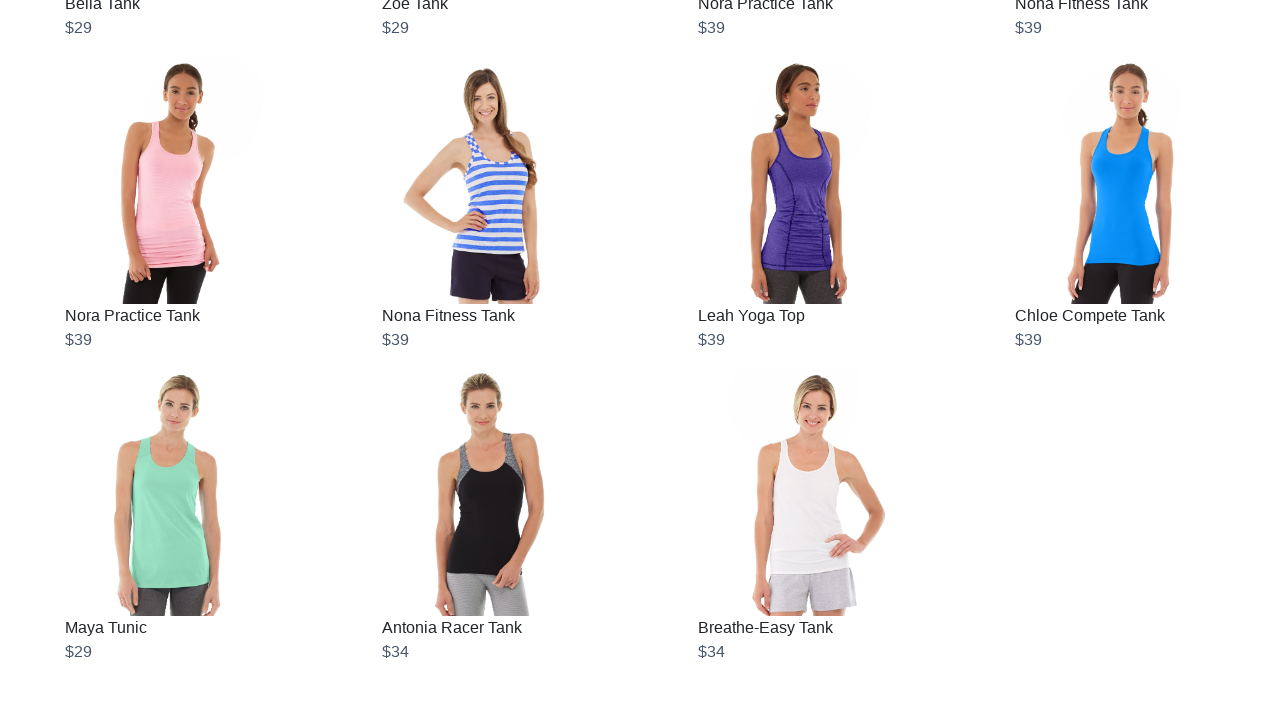

Retrieved new page height after scroll
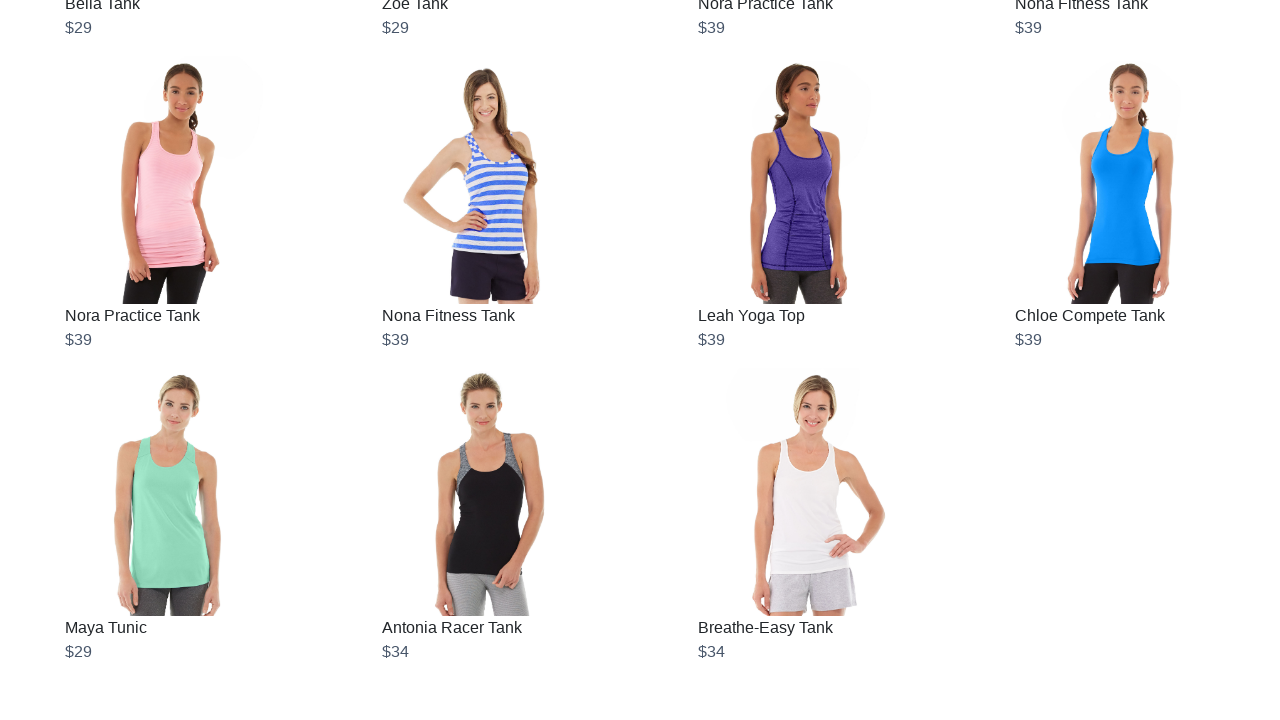

Confirmed product items are present on page - infinite scrolling complete
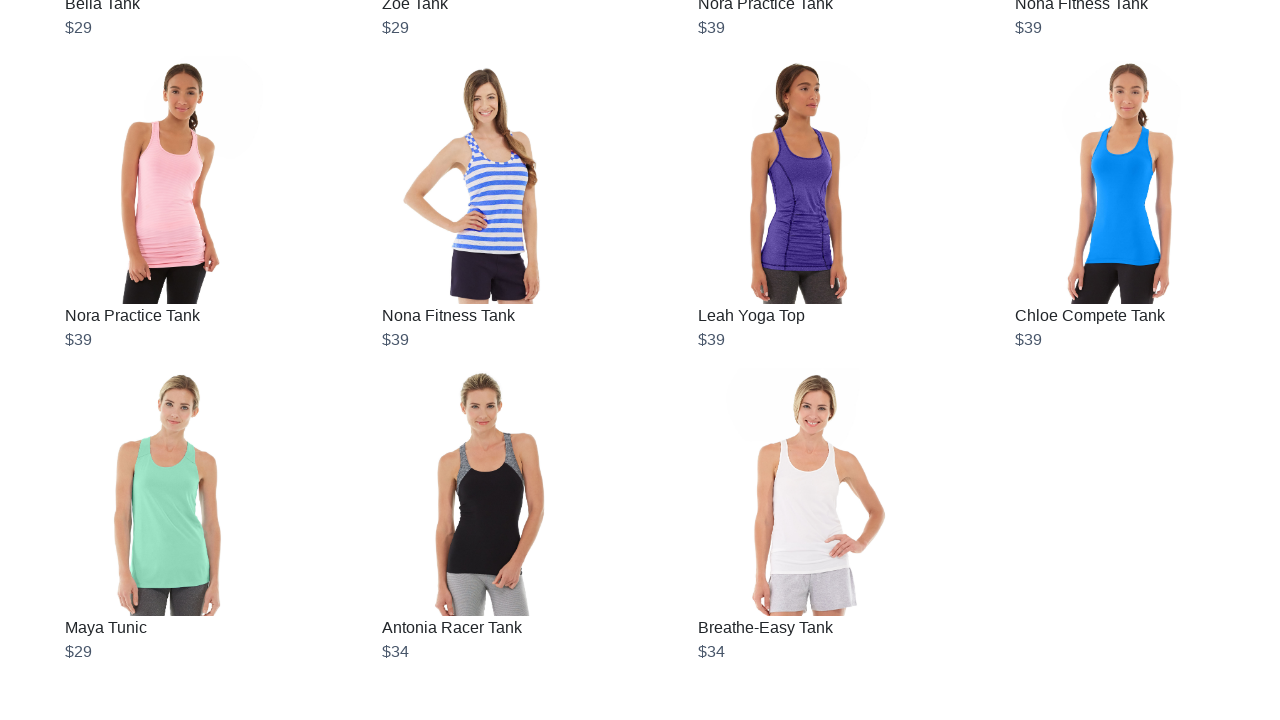

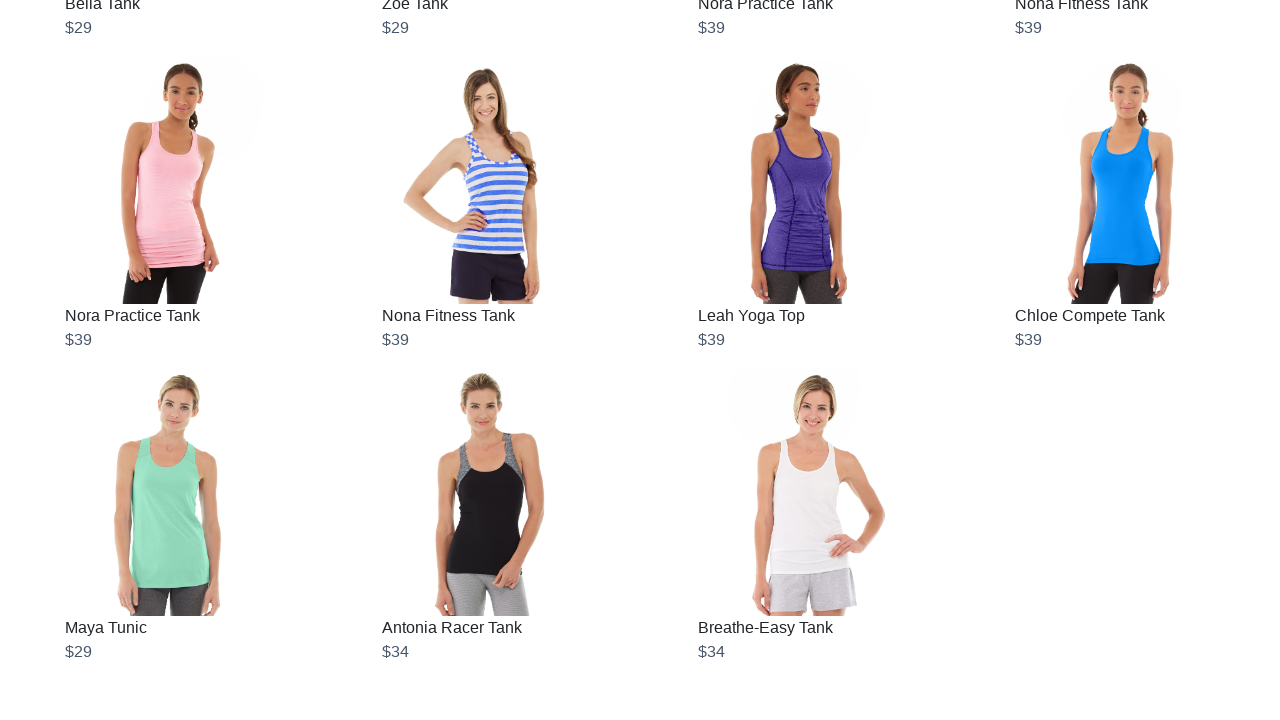